Scrolls down a high page using Actions API to find and verify a submit button

Starting URL: http://automation-practice.emilos.pl/high-site.php

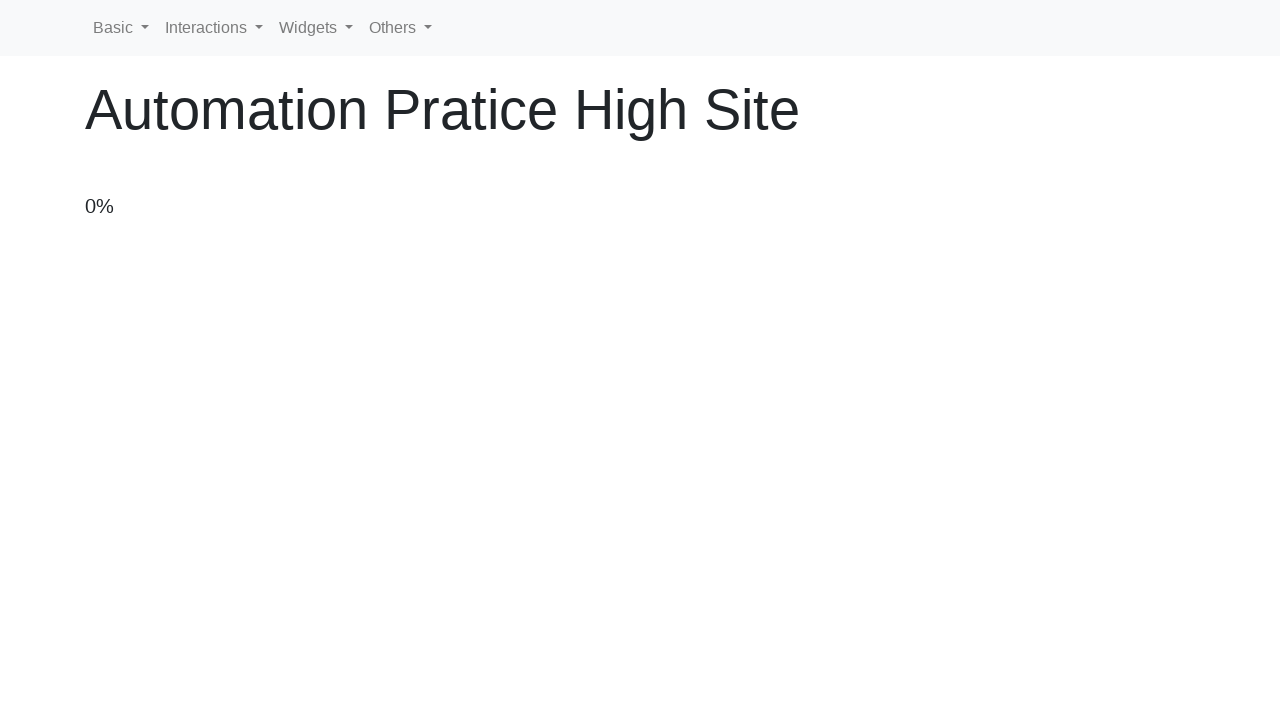

Scrolled down by 100 pixels using mouse wheel
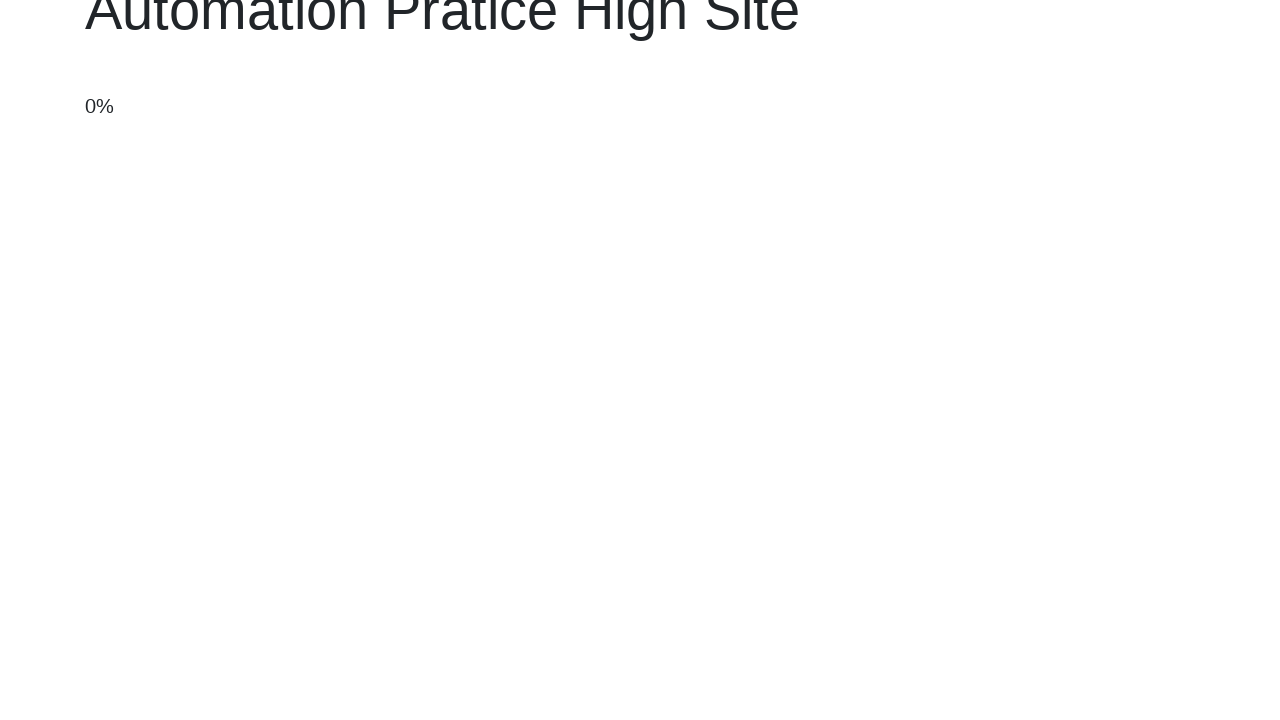

Queried for #scroll-button element
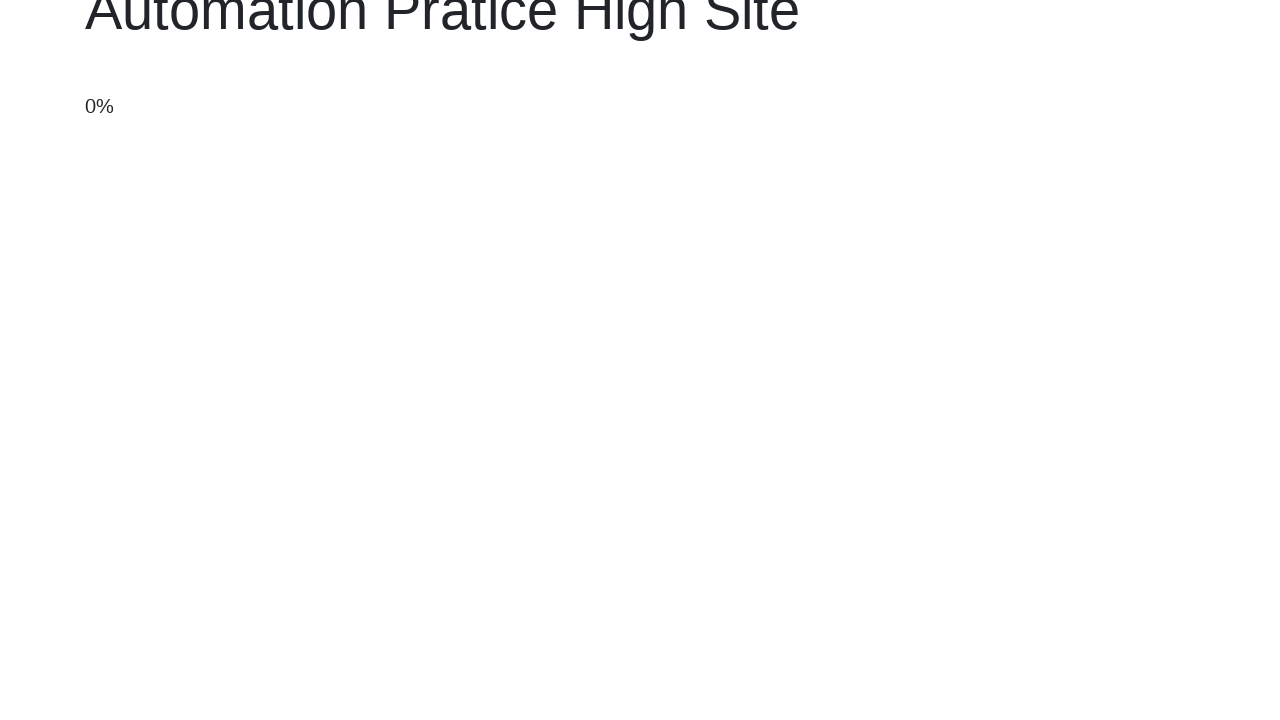

Scrolled down by 100 pixels using mouse wheel
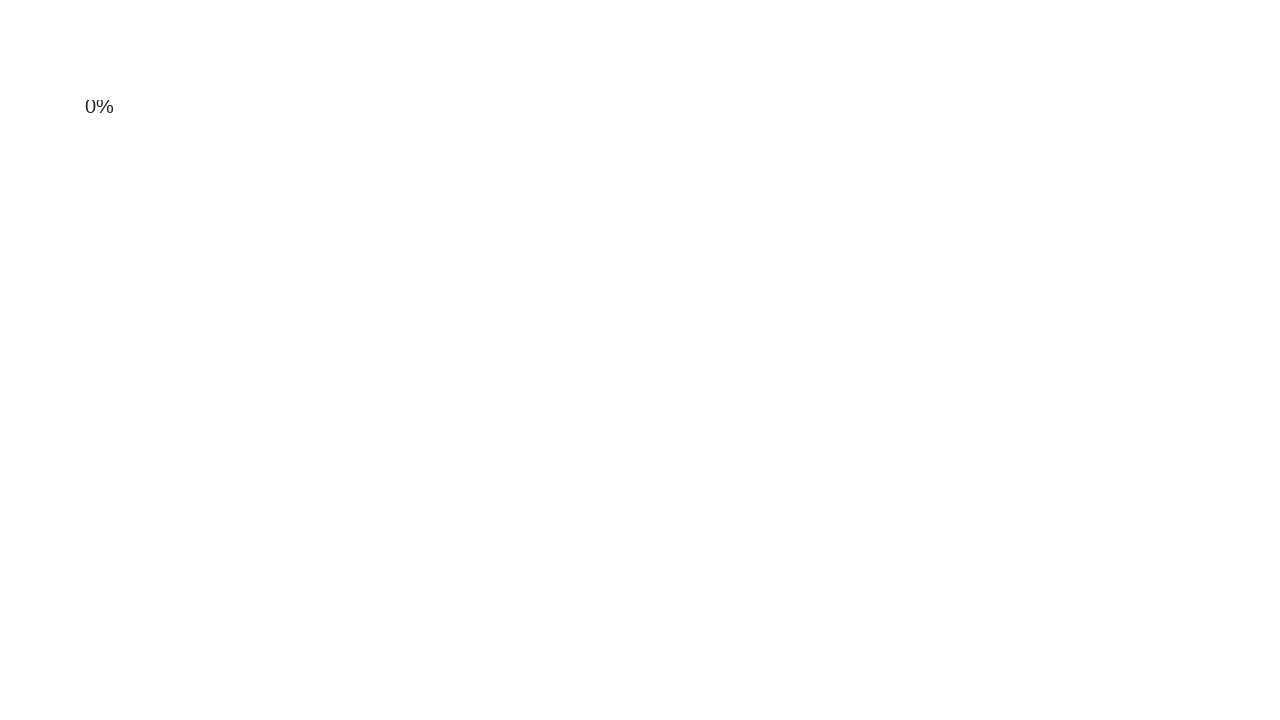

Queried for #scroll-button element
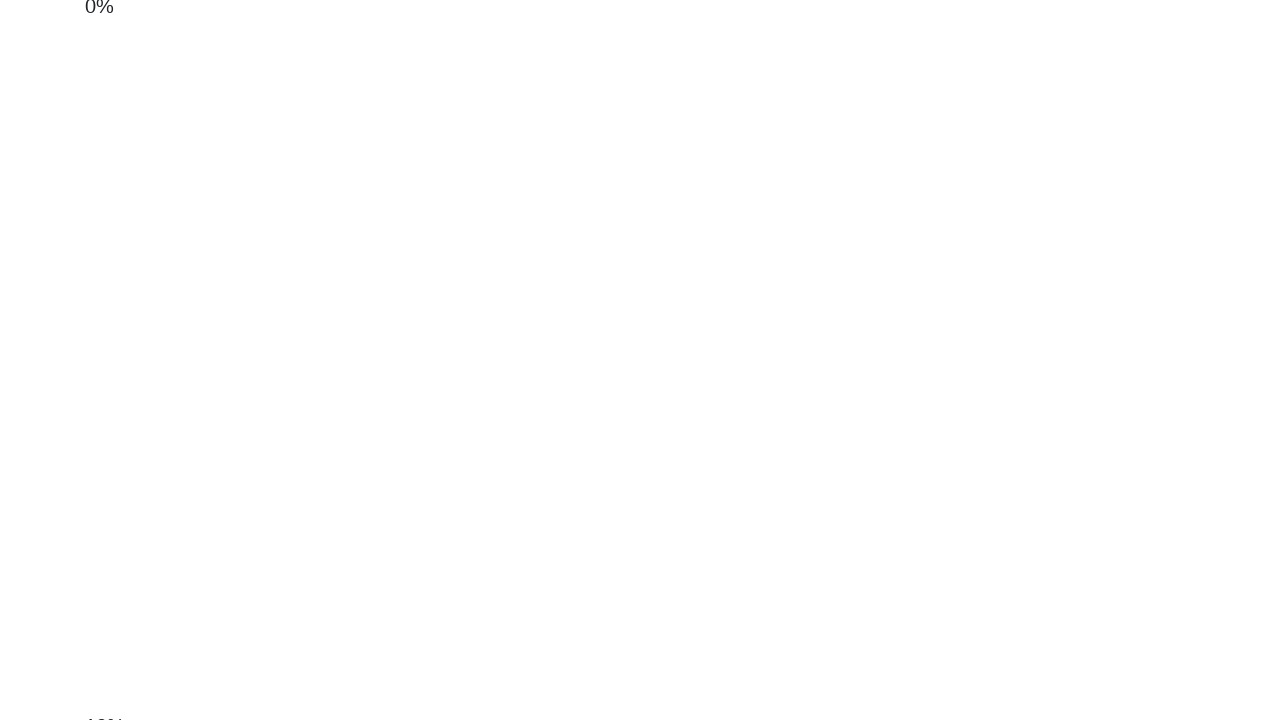

Scrolled down by 100 pixels using mouse wheel
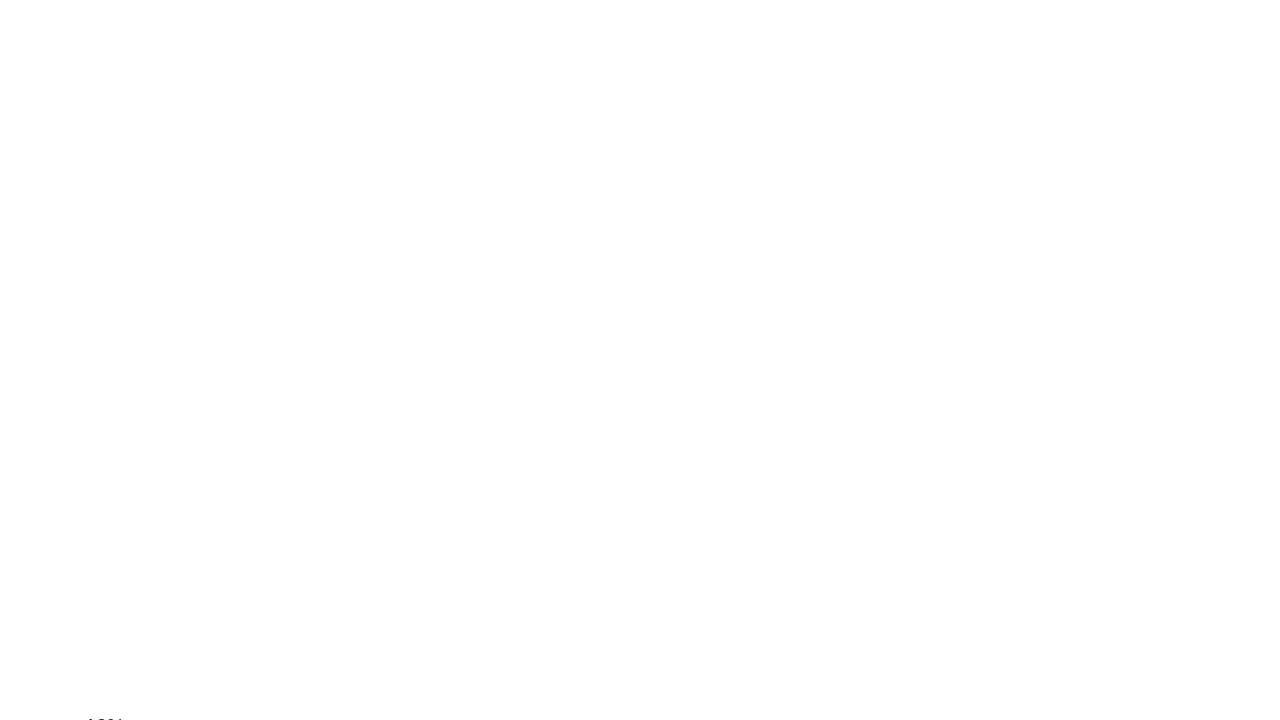

Queried for #scroll-button element
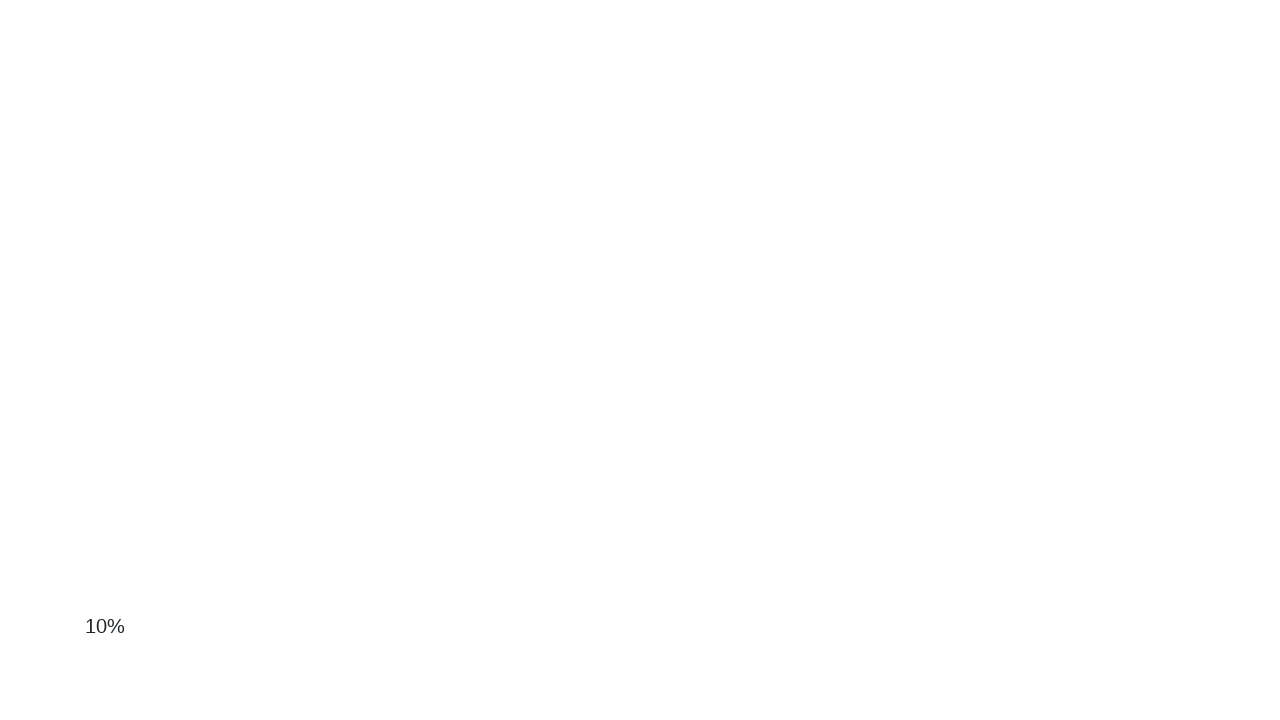

Scrolled down by 100 pixels using mouse wheel
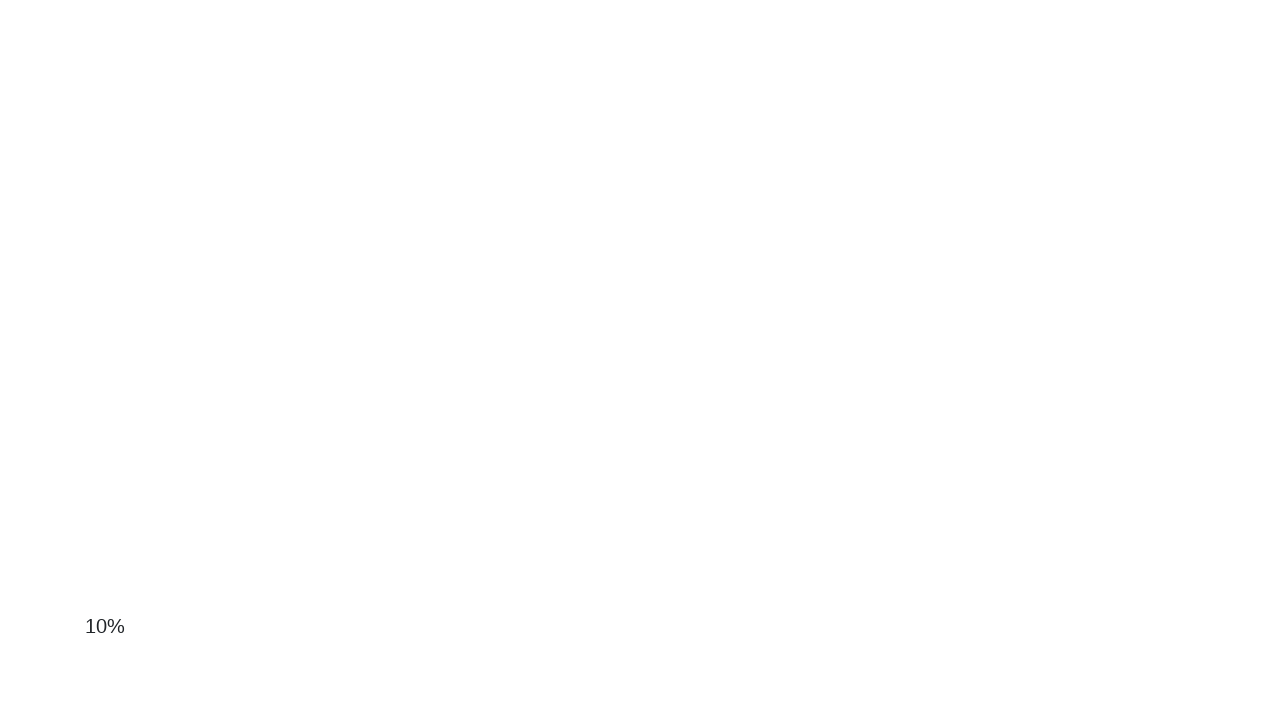

Queried for #scroll-button element
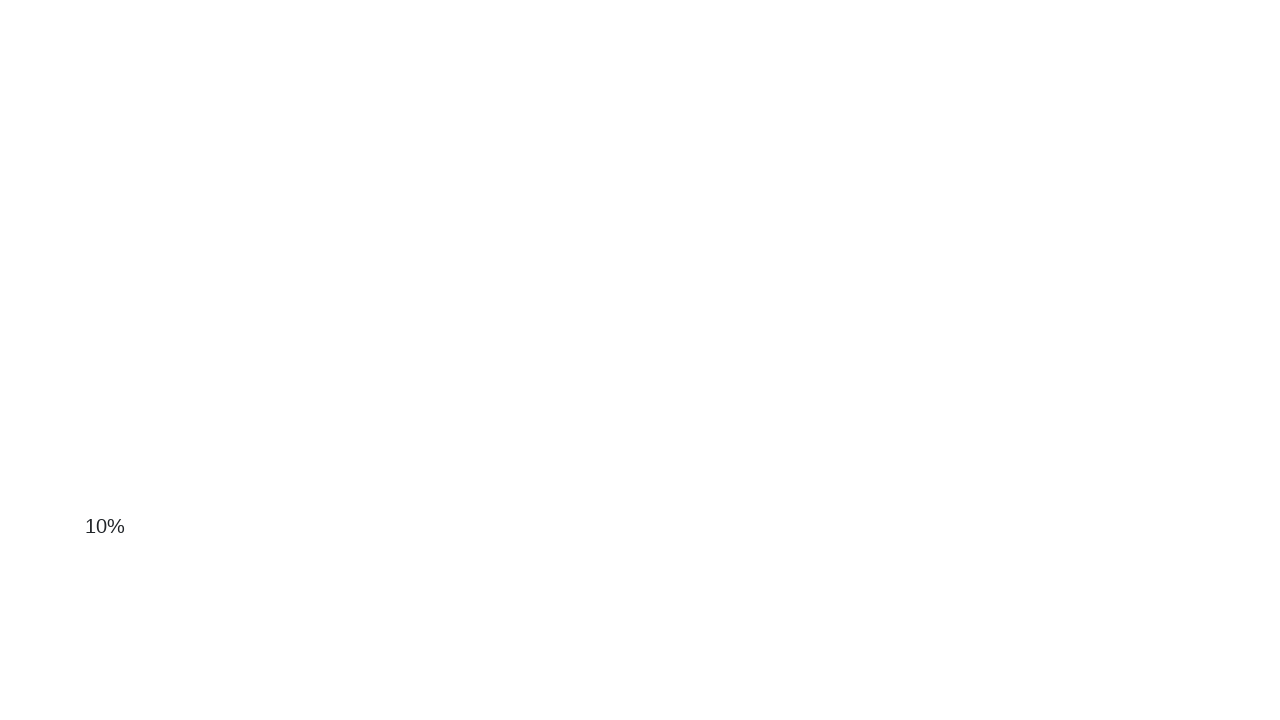

Scrolled down by 100 pixels using mouse wheel
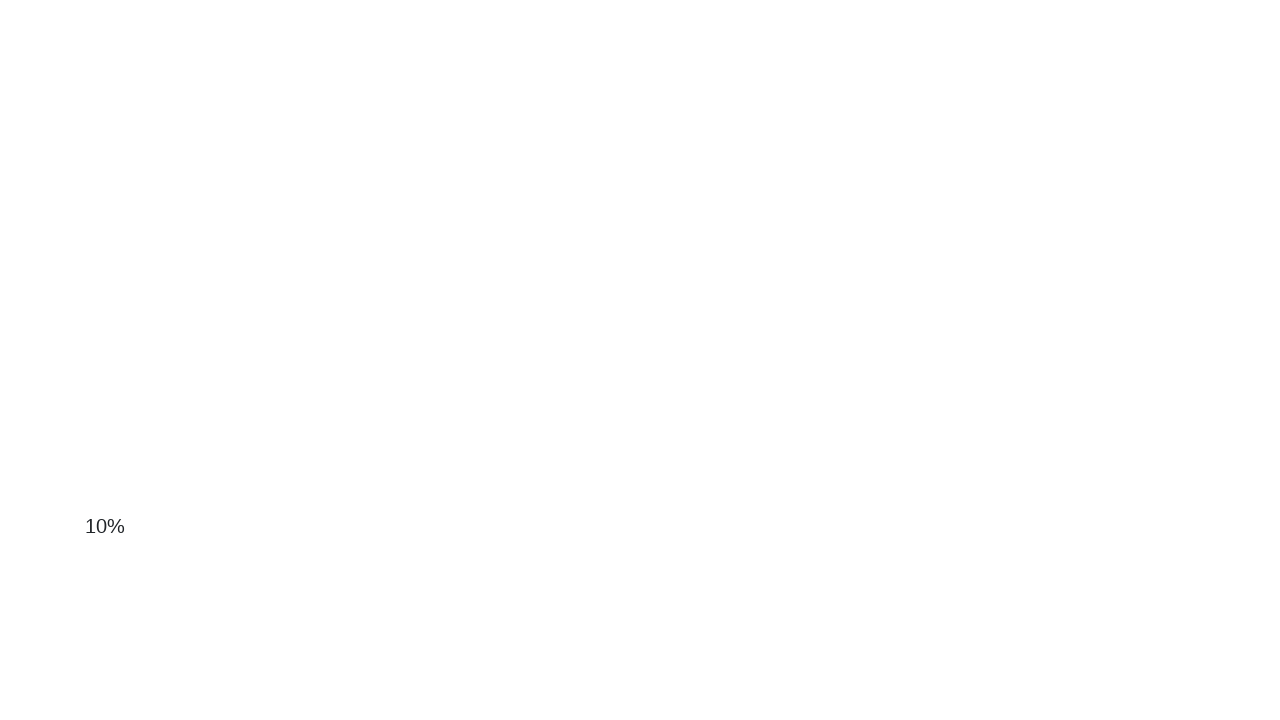

Queried for #scroll-button element
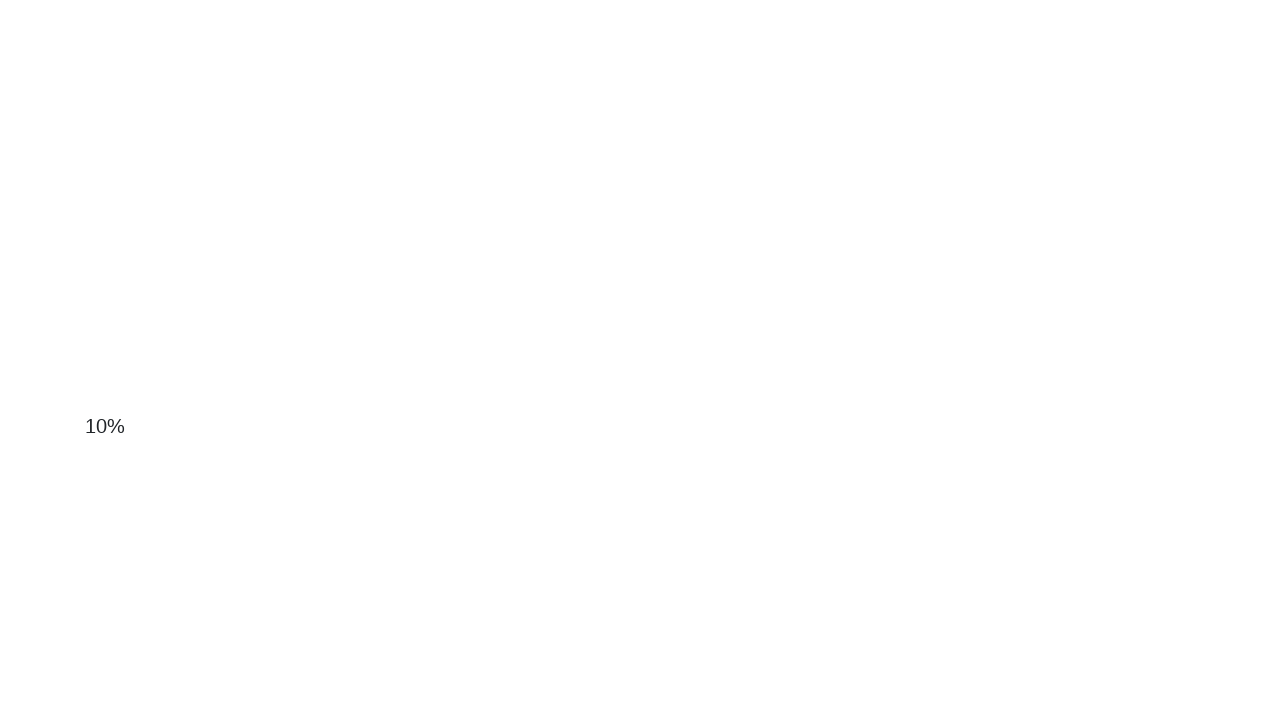

Scrolled down by 100 pixels using mouse wheel
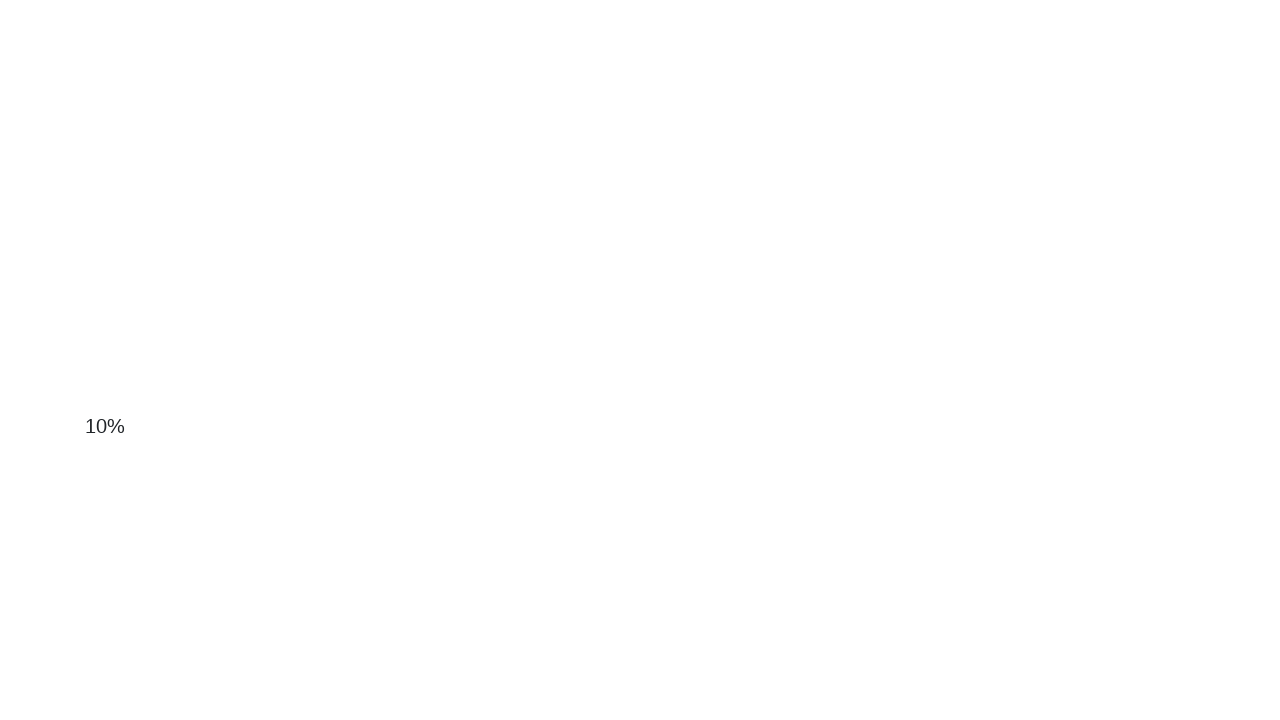

Queried for #scroll-button element
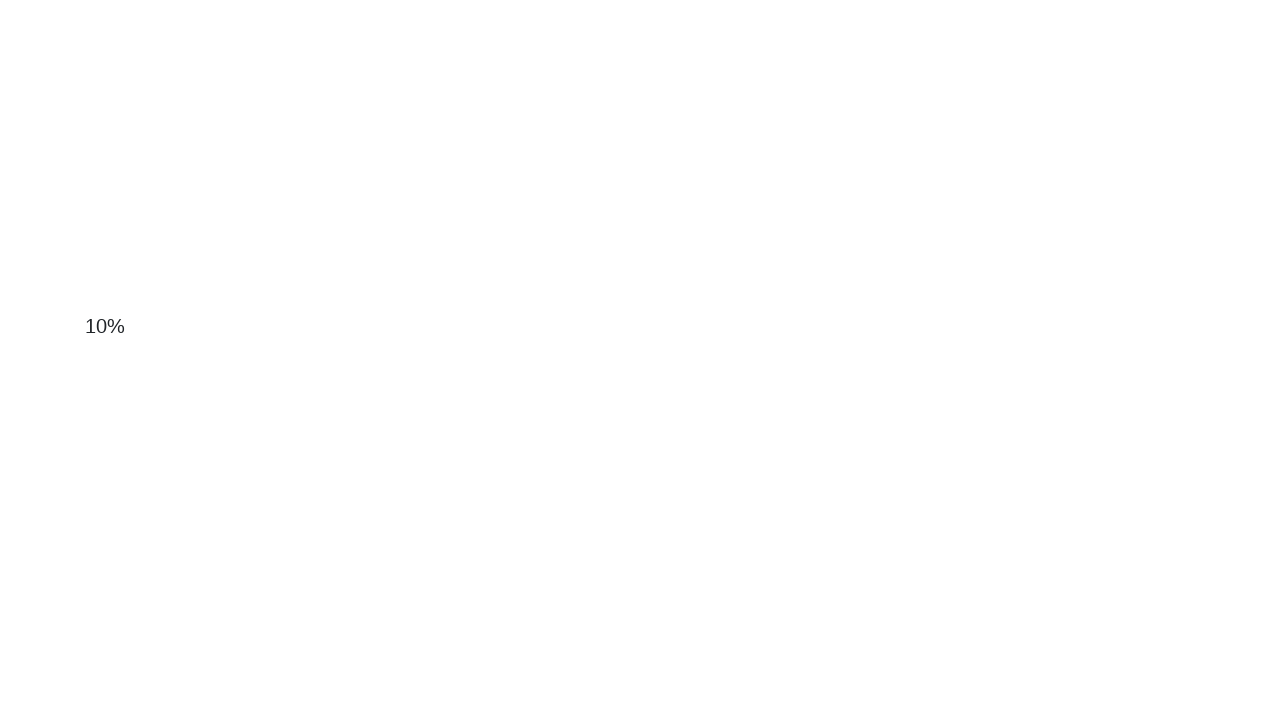

Scrolled down by 100 pixels using mouse wheel
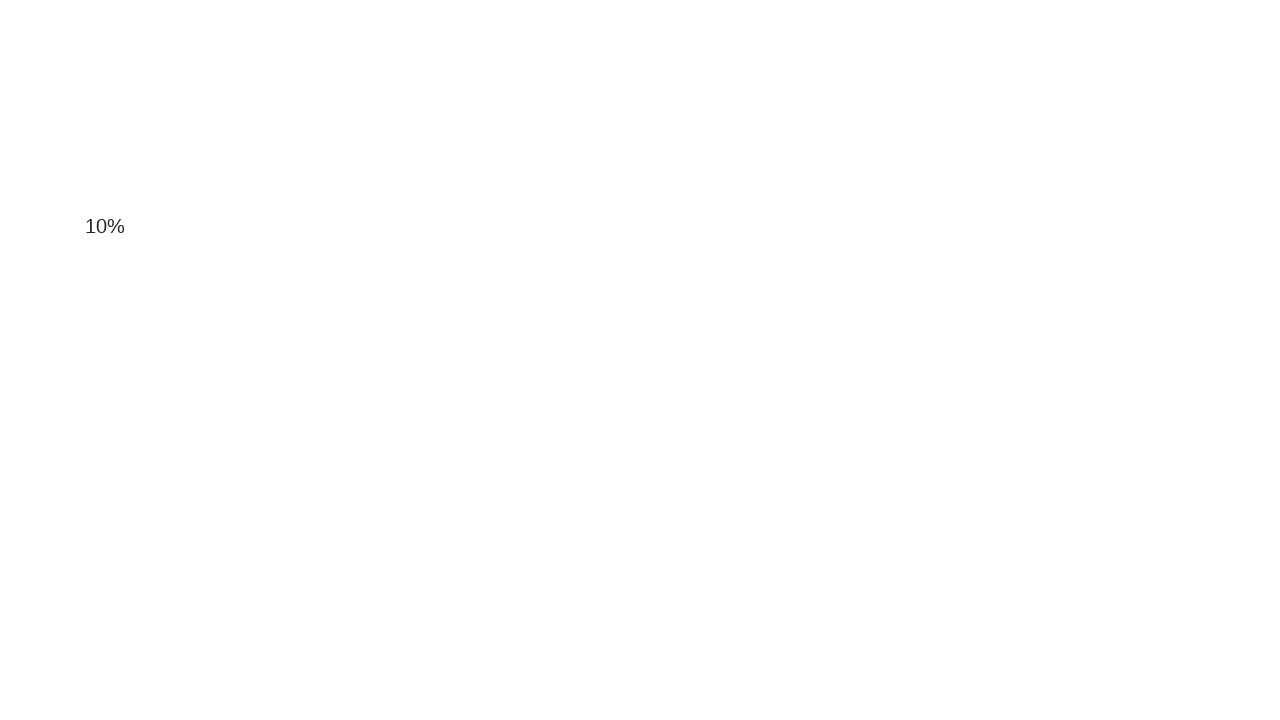

Queried for #scroll-button element
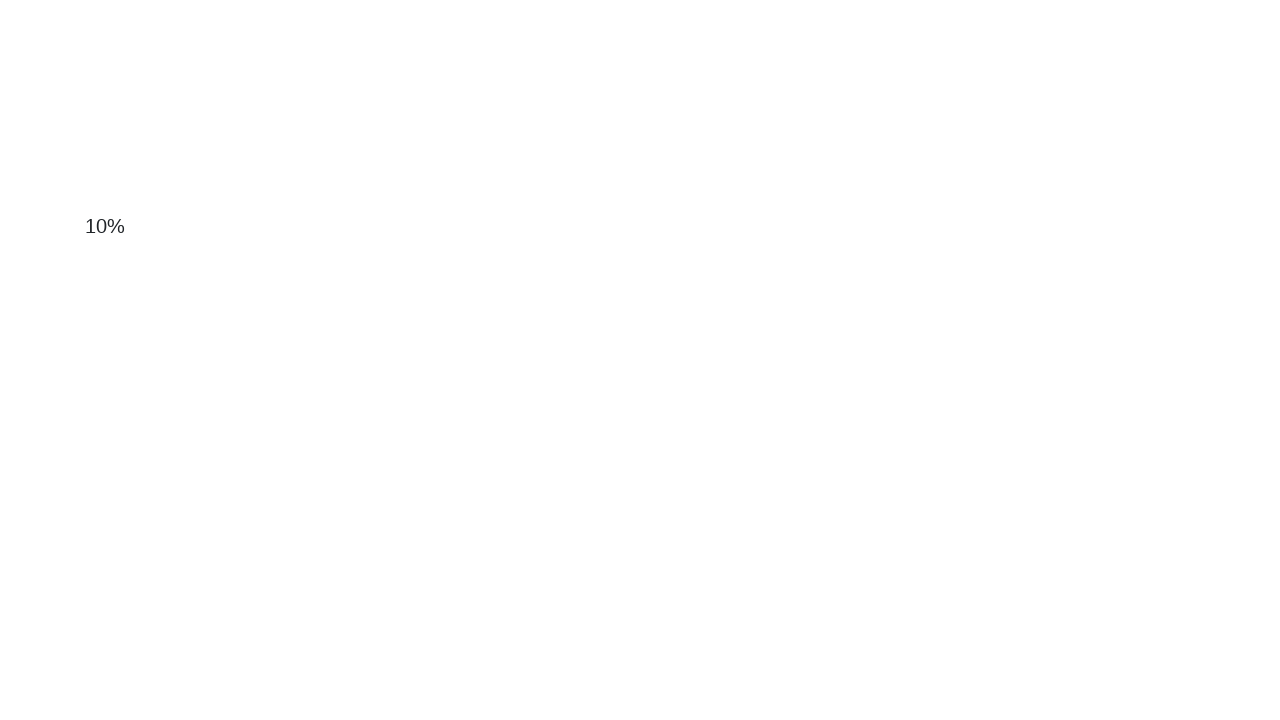

Scrolled down by 100 pixels using mouse wheel
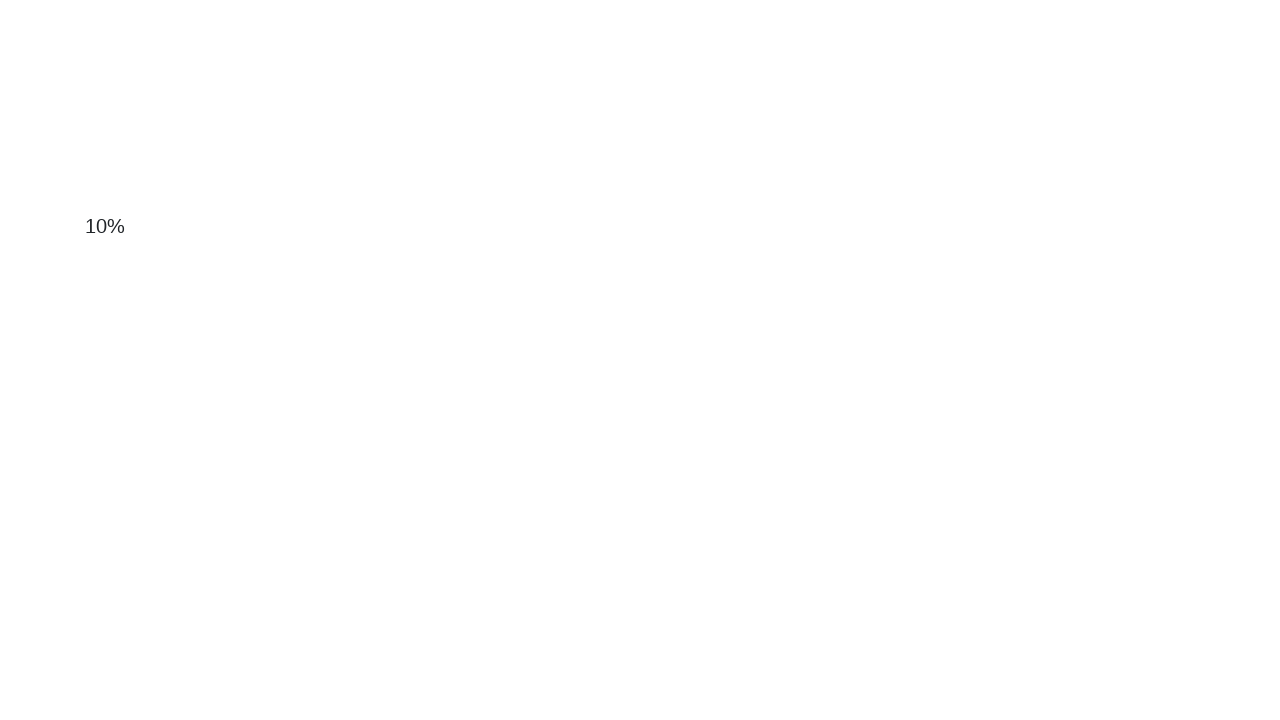

Queried for #scroll-button element
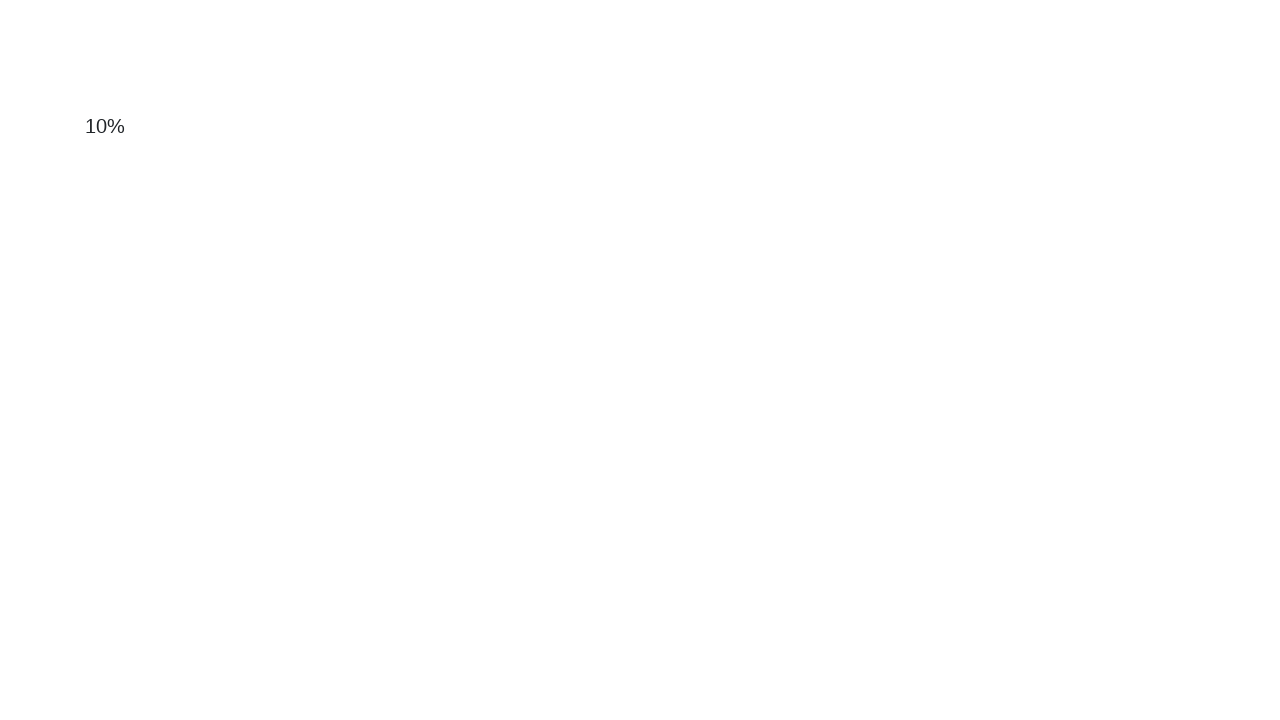

Scrolled down by 100 pixels using mouse wheel
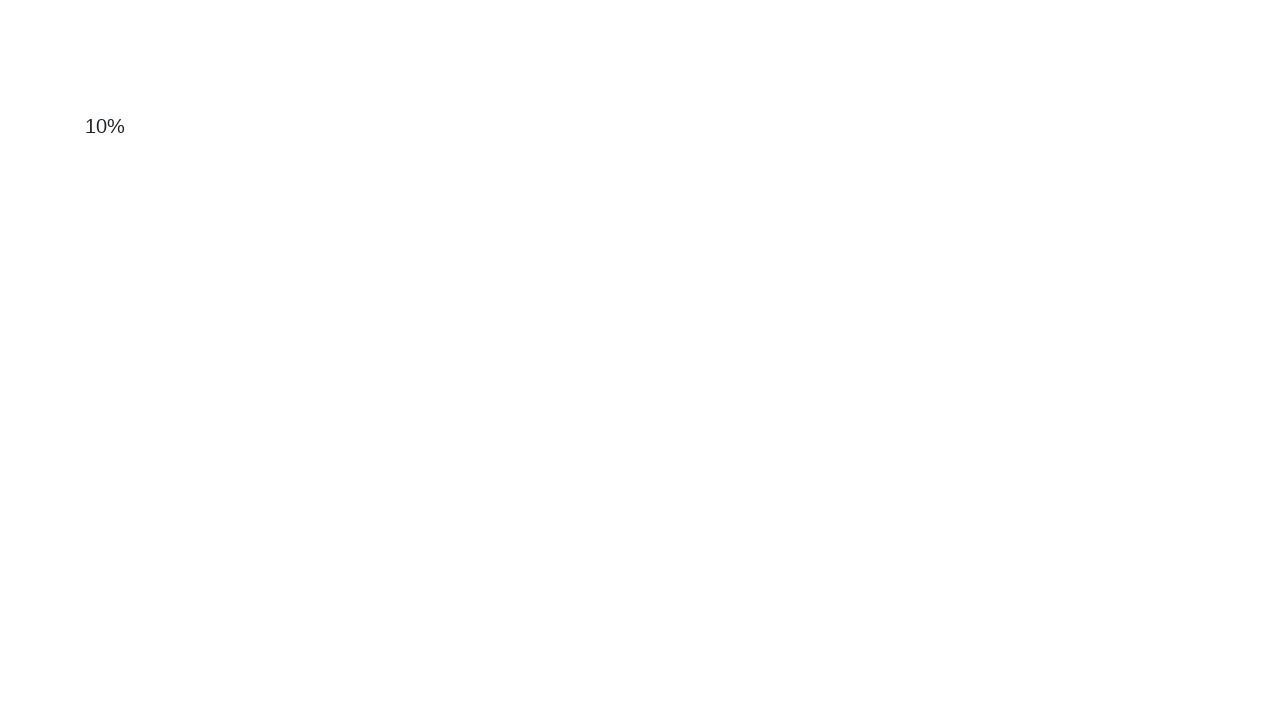

Queried for #scroll-button element
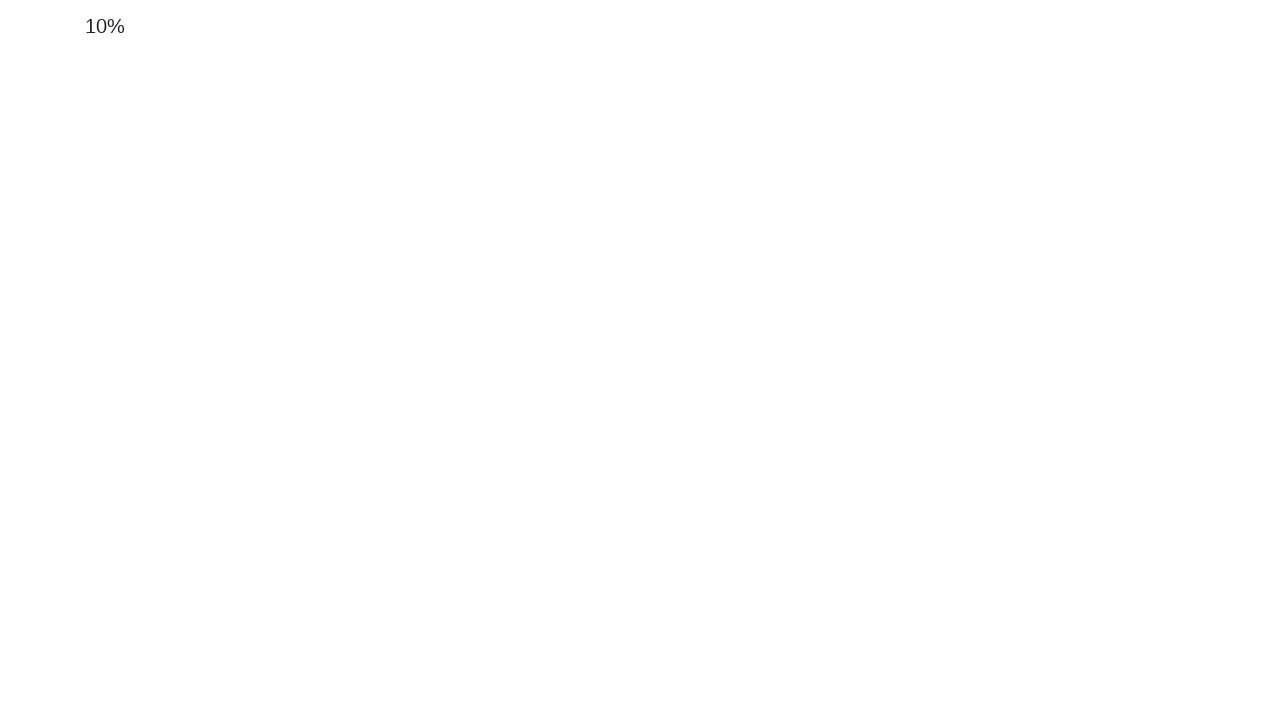

Scrolled down by 100 pixels using mouse wheel
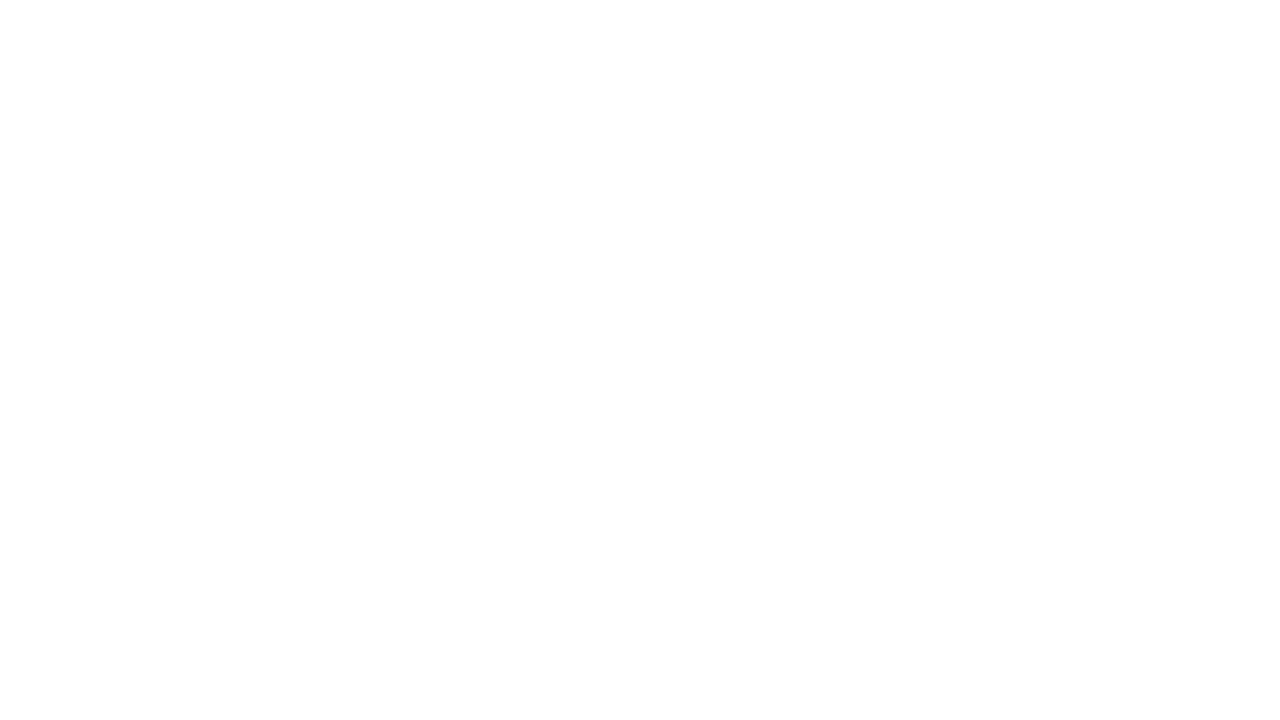

Queried for #scroll-button element
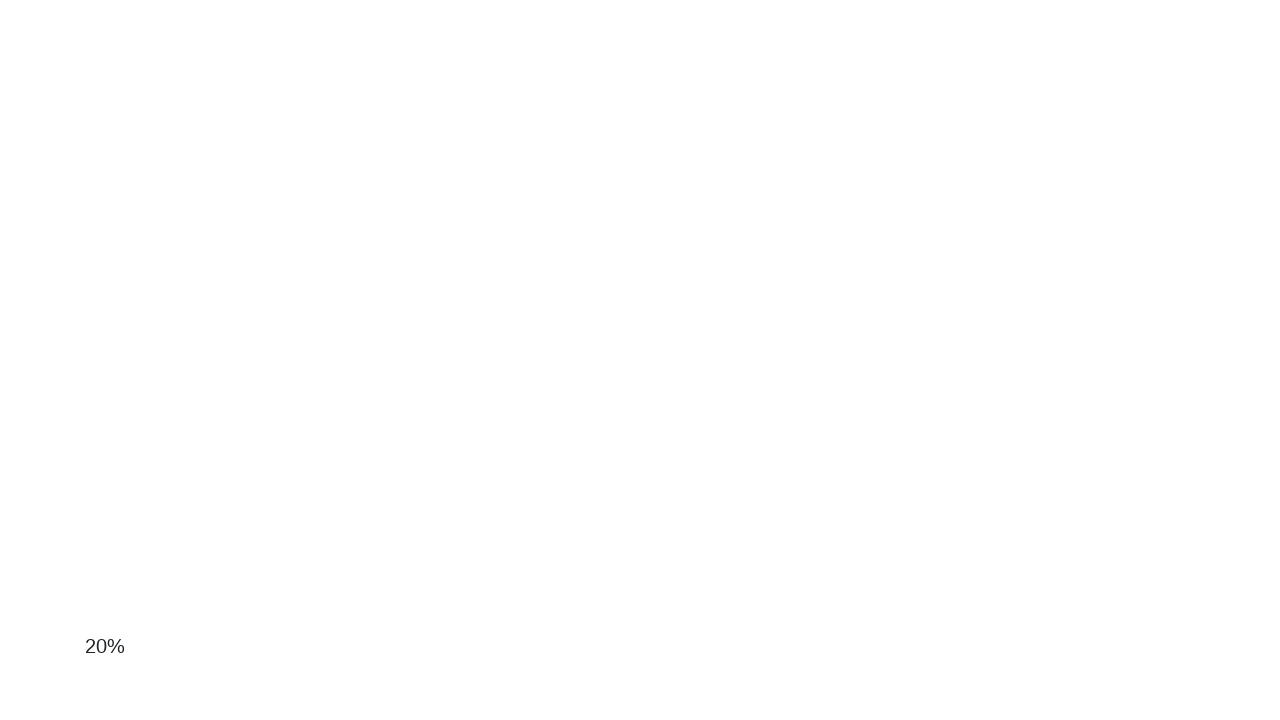

Scrolled down by 100 pixels using mouse wheel
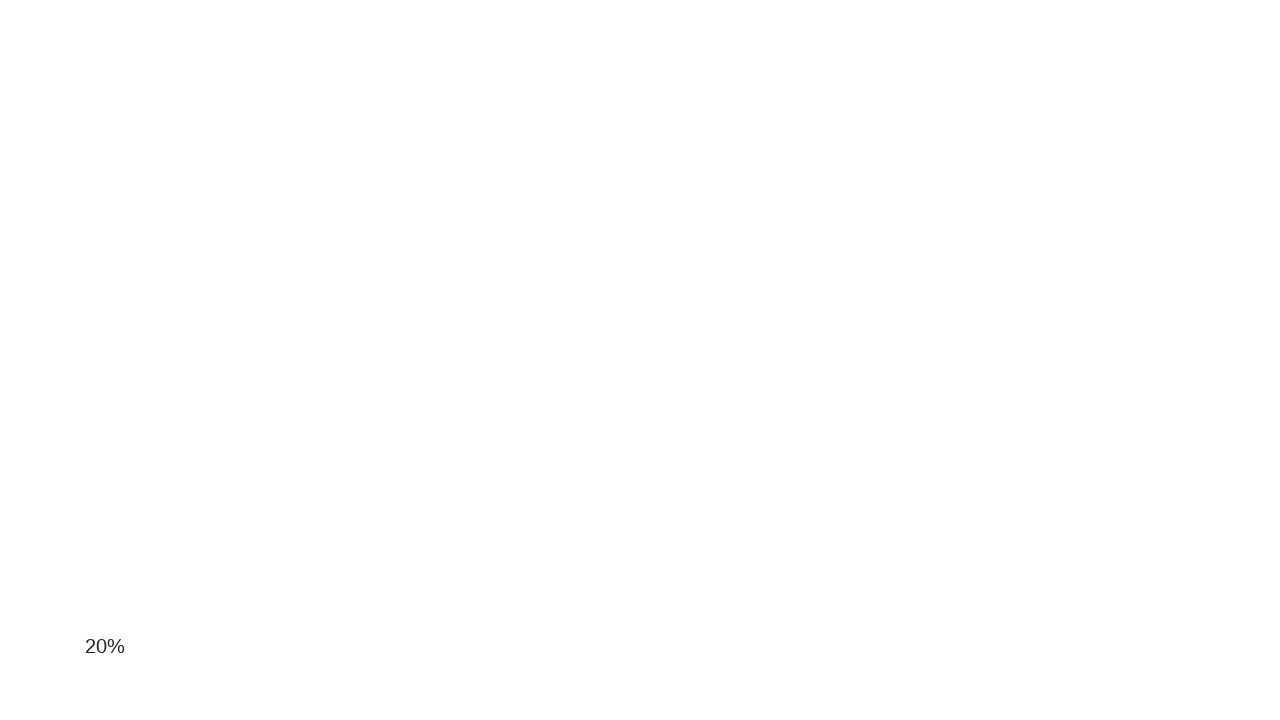

Queried for #scroll-button element
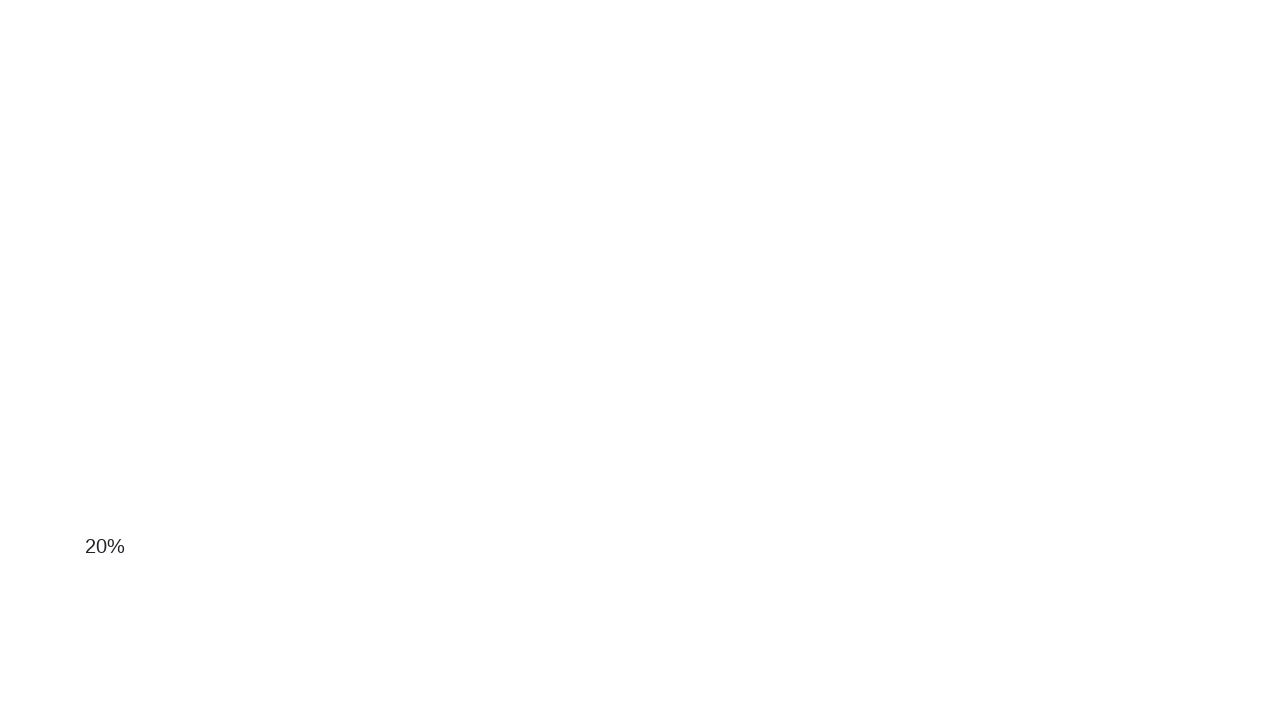

Scrolled down by 100 pixels using mouse wheel
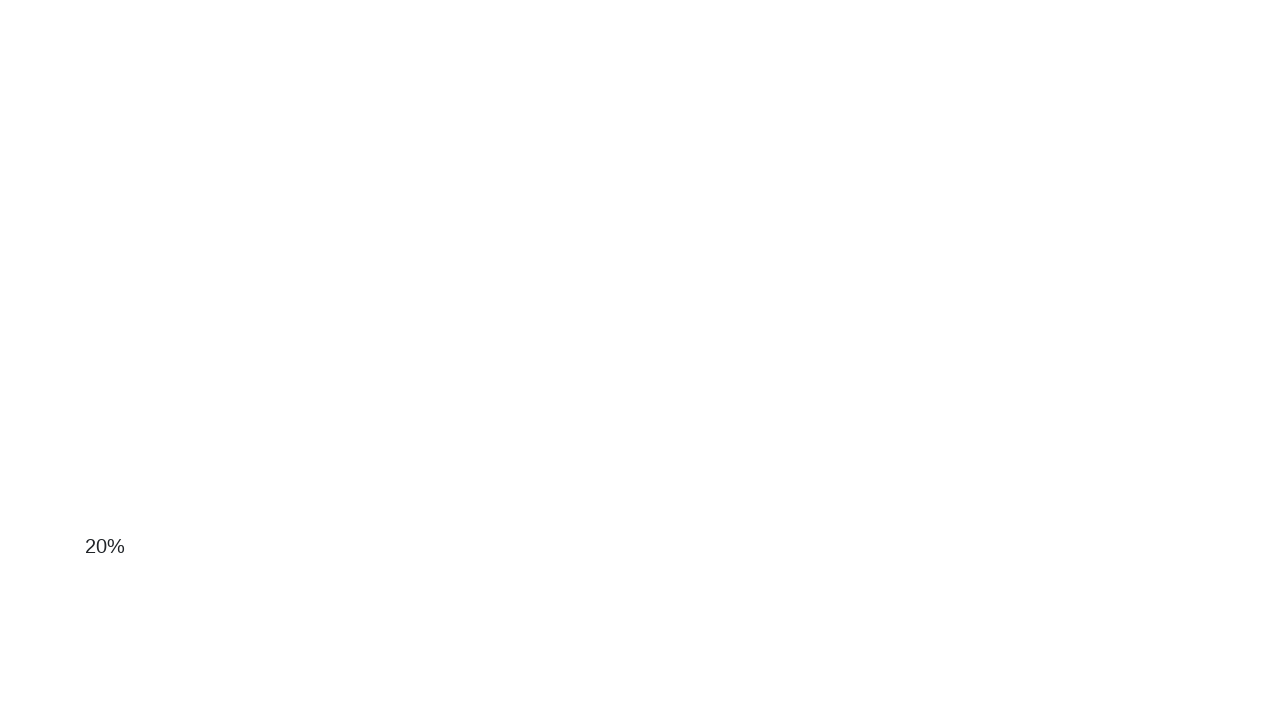

Queried for #scroll-button element
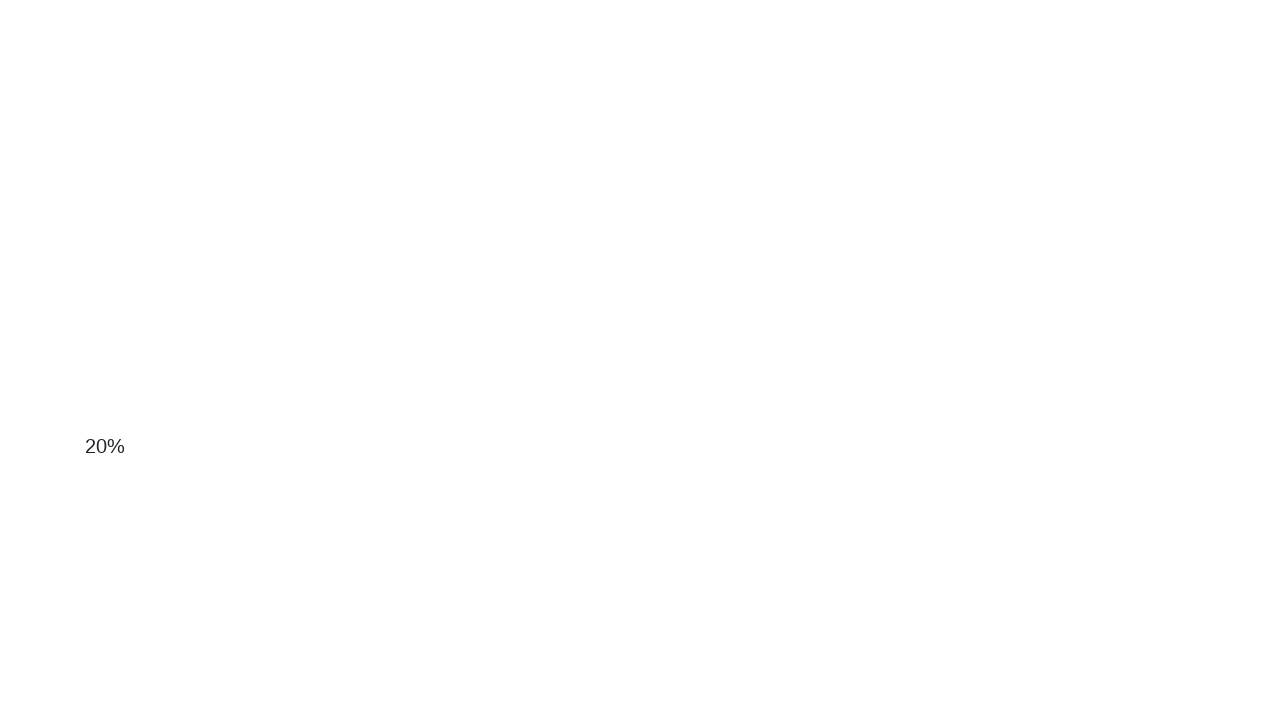

Scrolled down by 100 pixels using mouse wheel
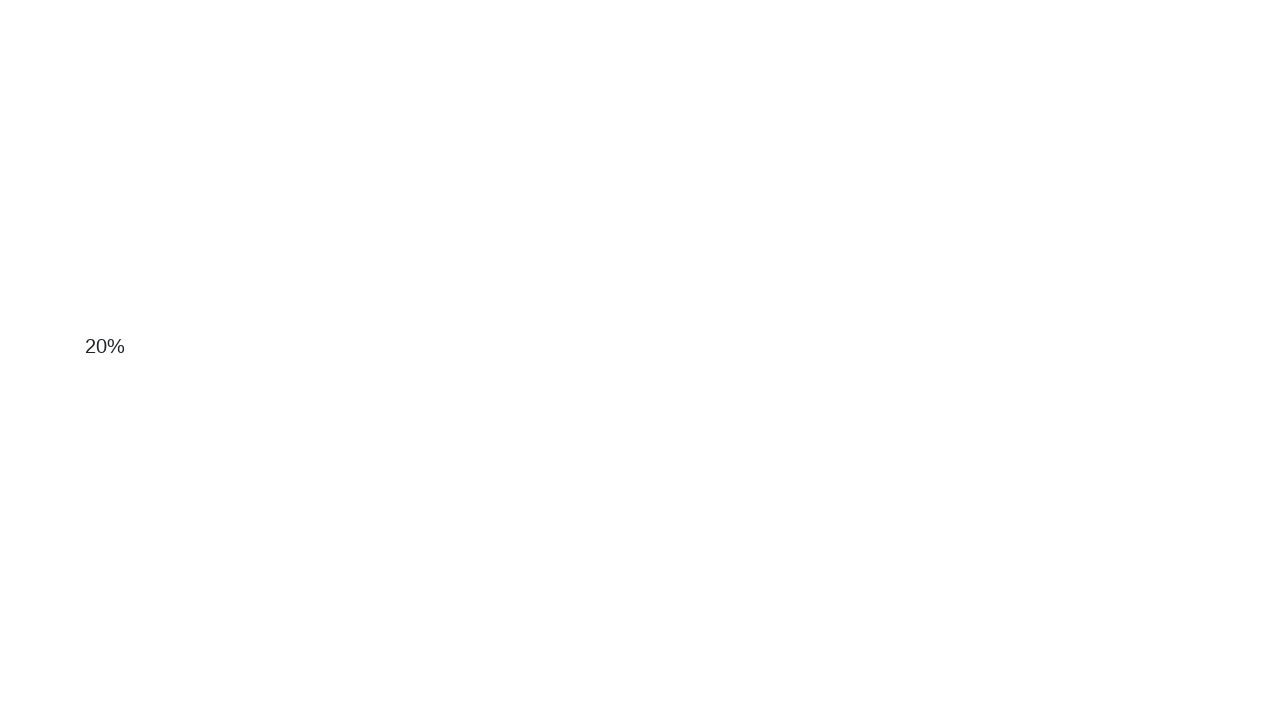

Queried for #scroll-button element
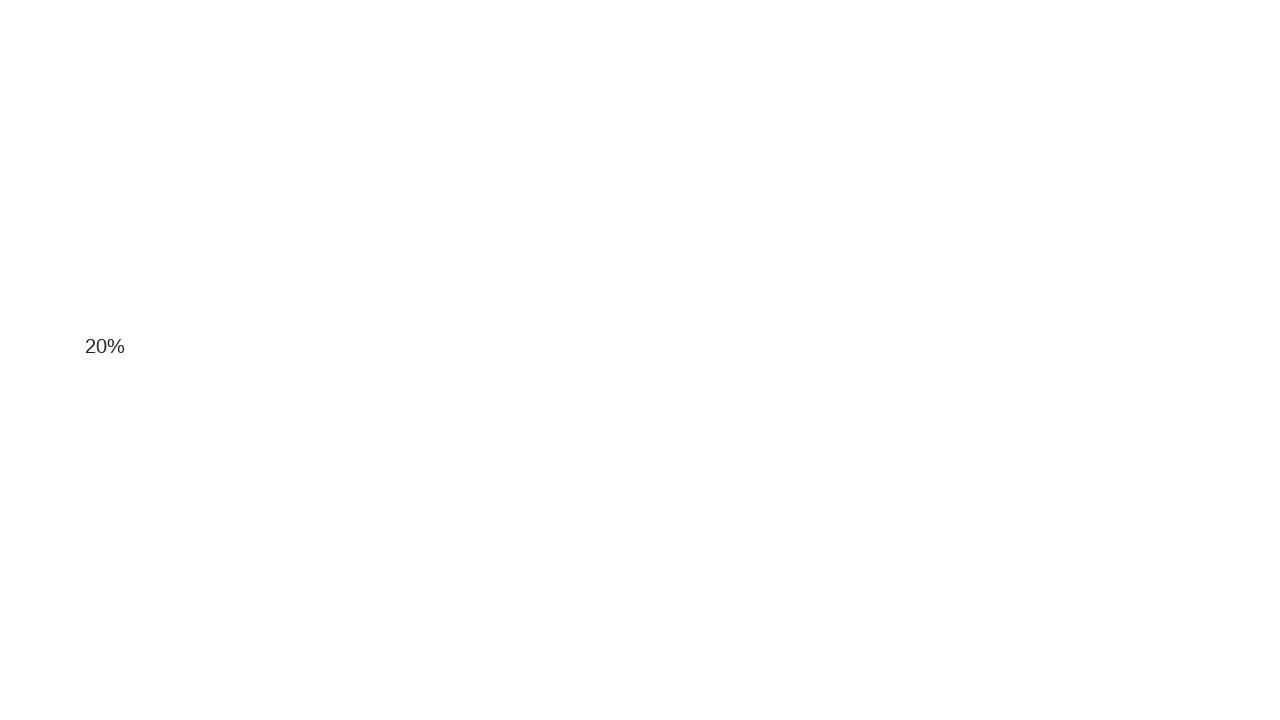

Scrolled down by 100 pixels using mouse wheel
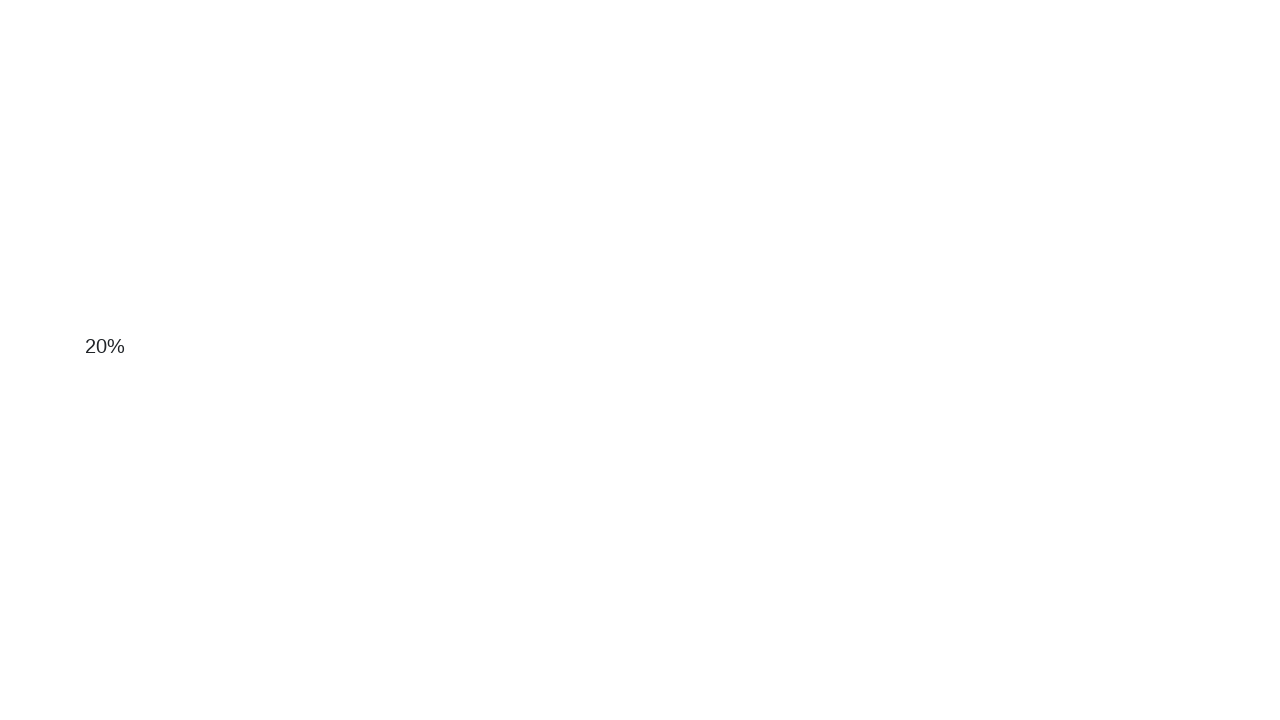

Queried for #scroll-button element
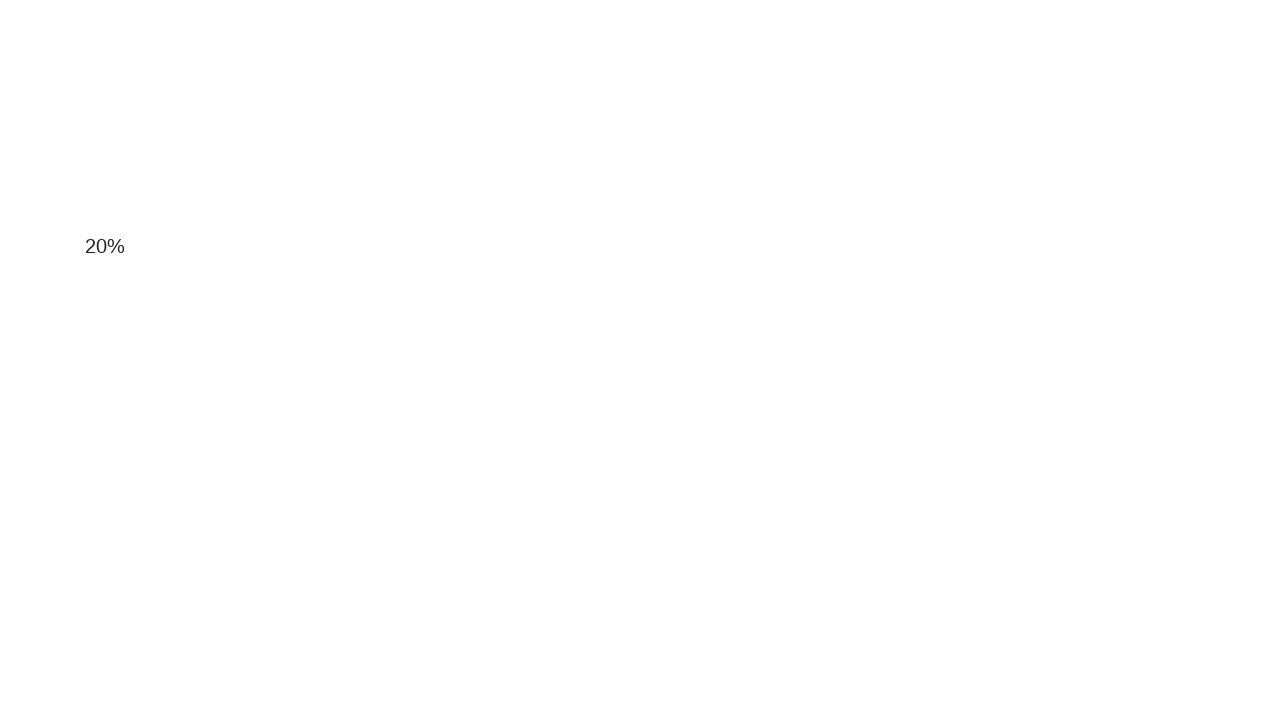

Scrolled down by 100 pixels using mouse wheel
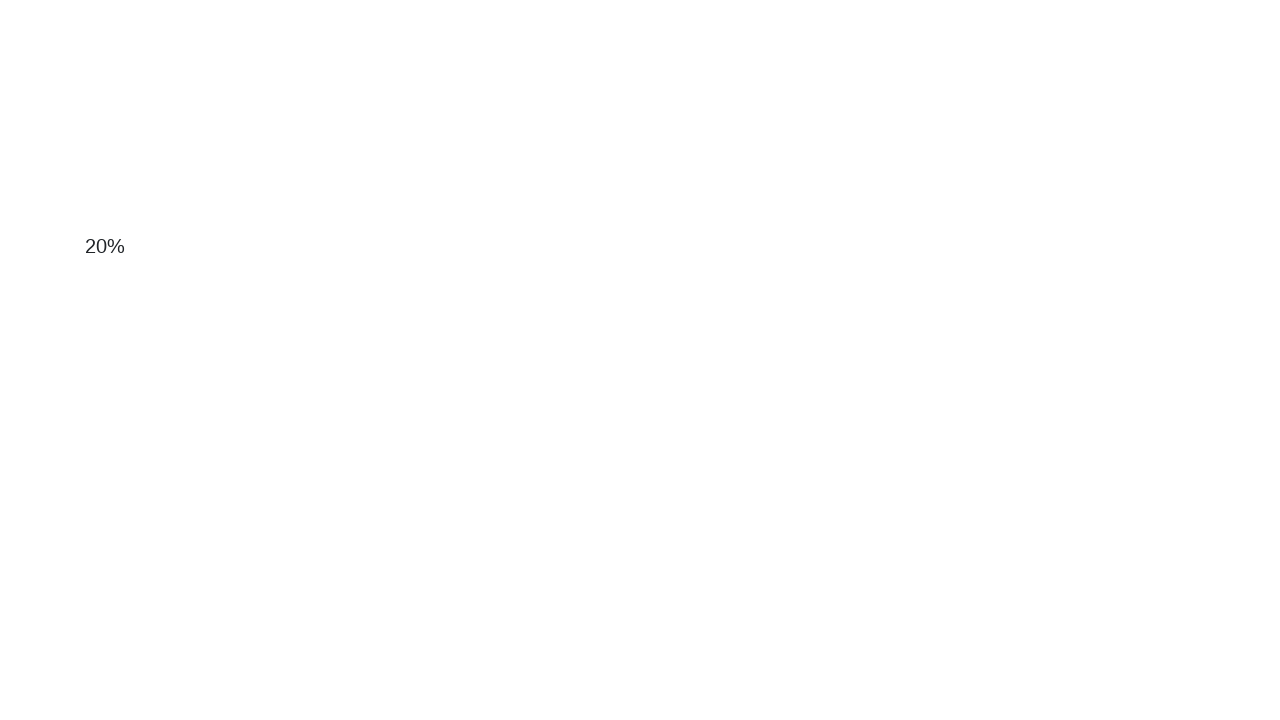

Queried for #scroll-button element
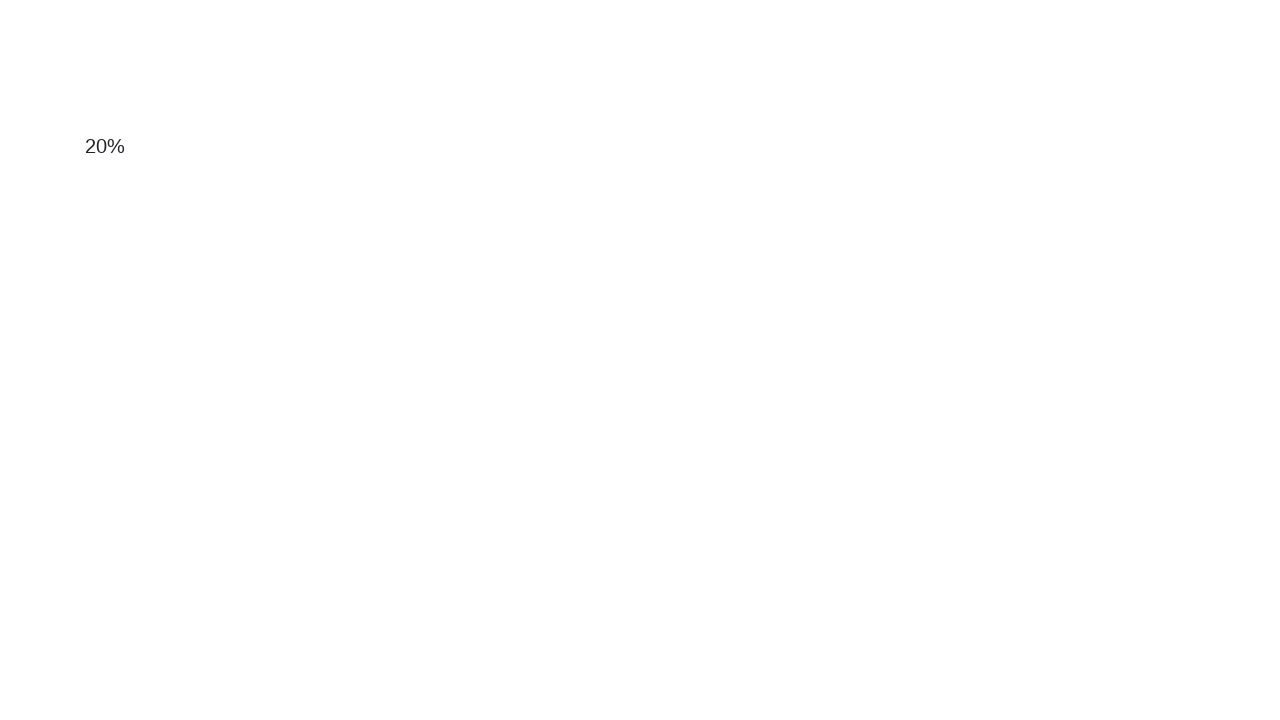

Scrolled down by 100 pixels using mouse wheel
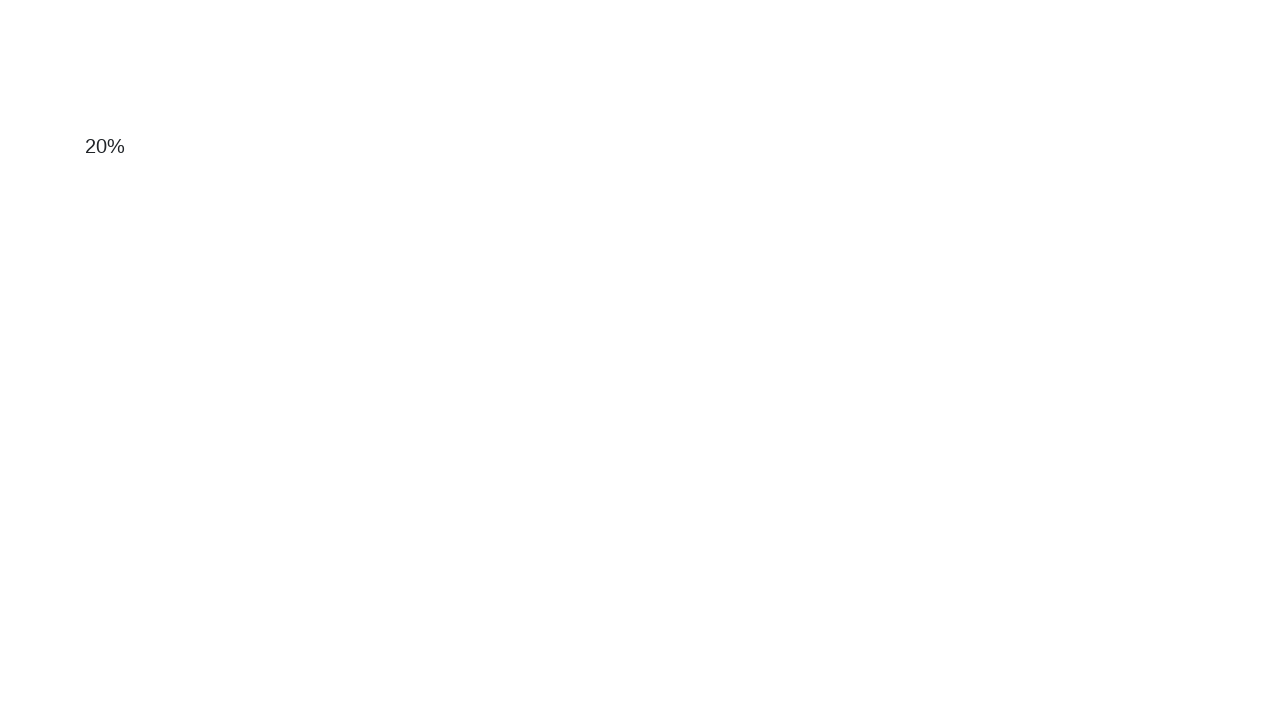

Queried for #scroll-button element
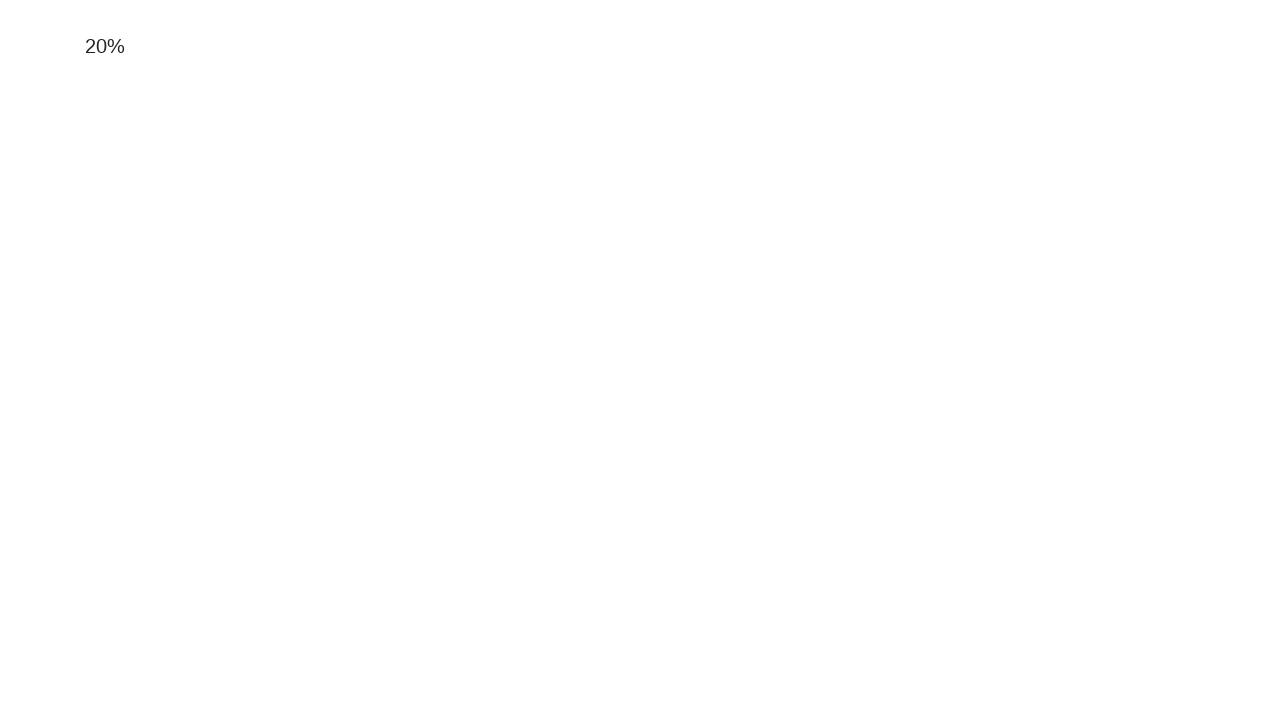

Scrolled down by 100 pixels using mouse wheel
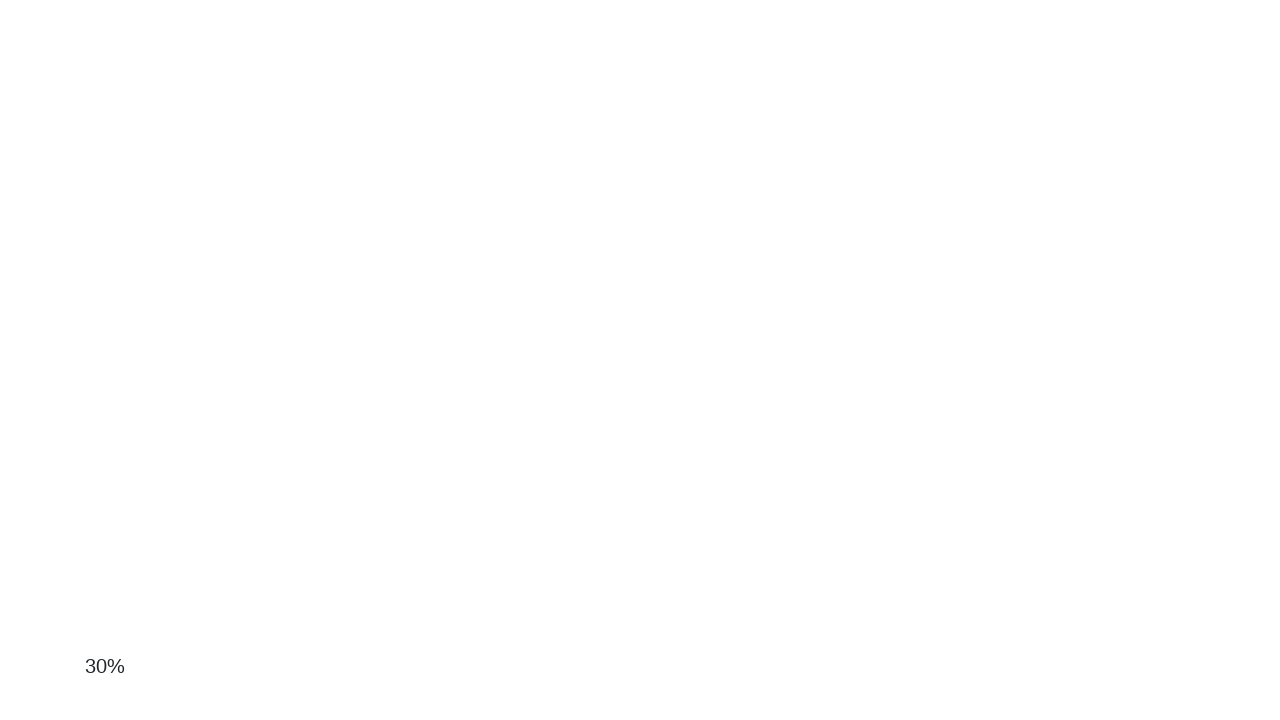

Queried for #scroll-button element
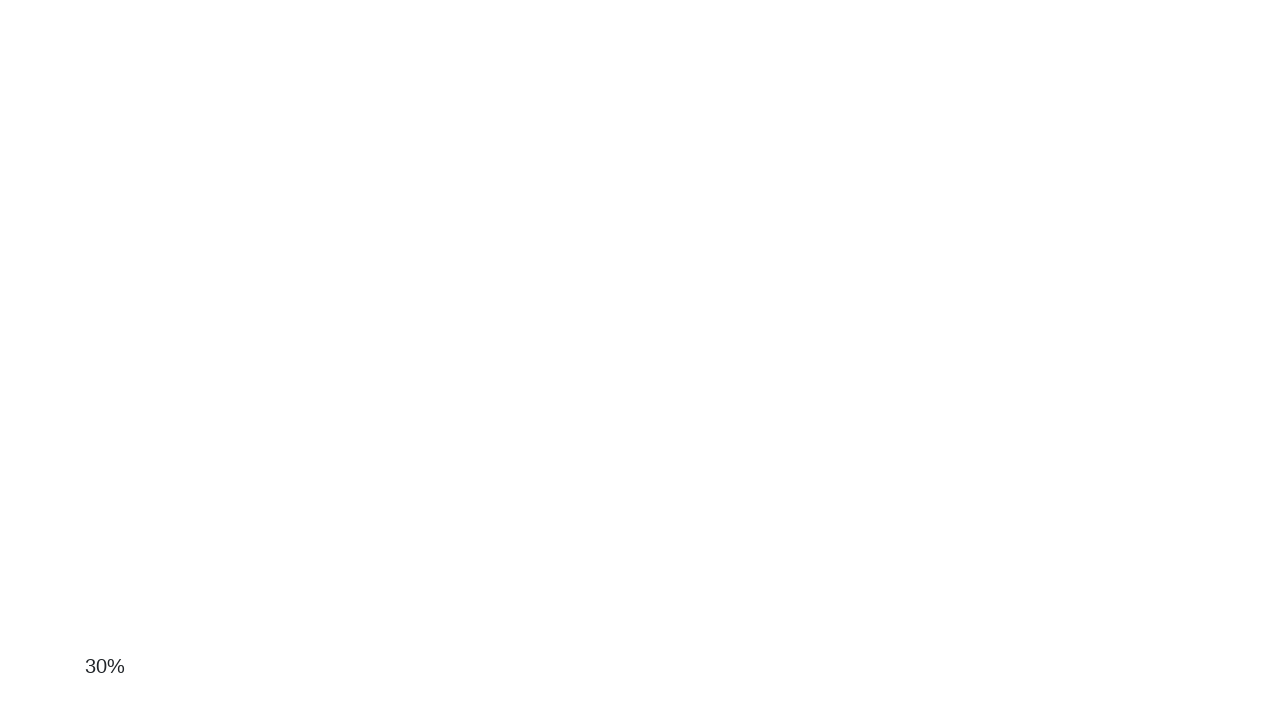

Scrolled down by 100 pixels using mouse wheel
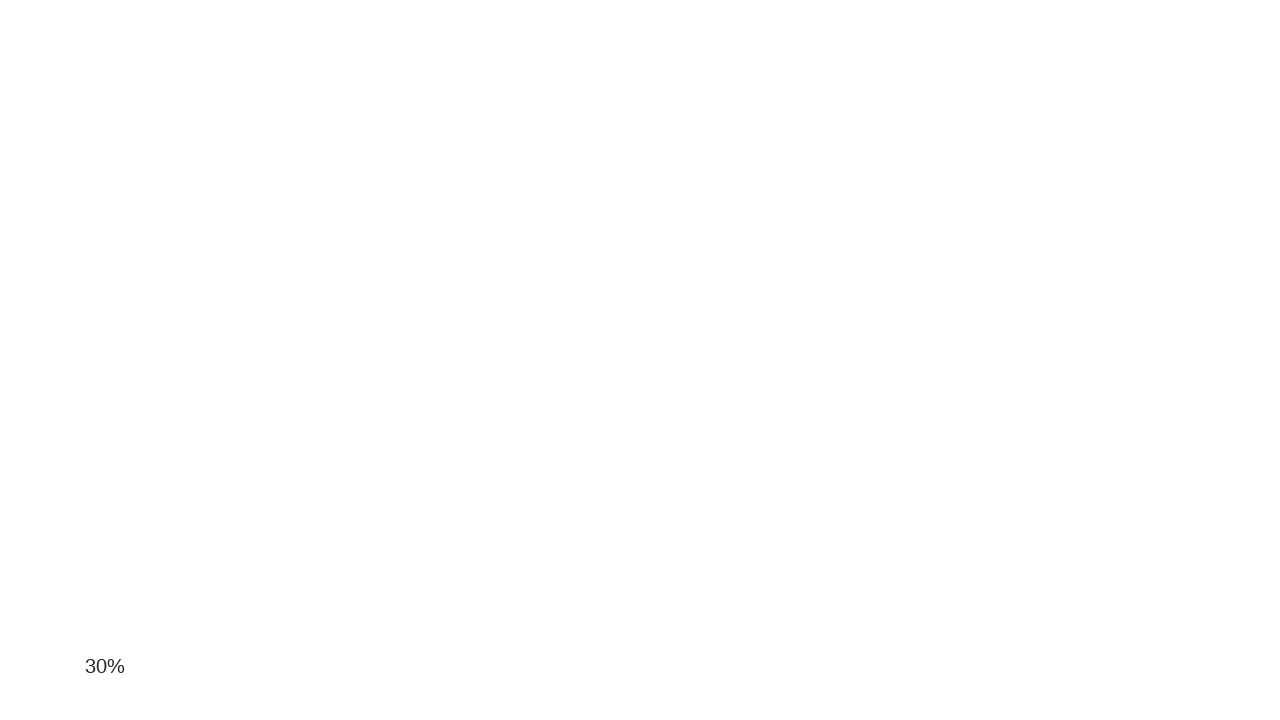

Queried for #scroll-button element
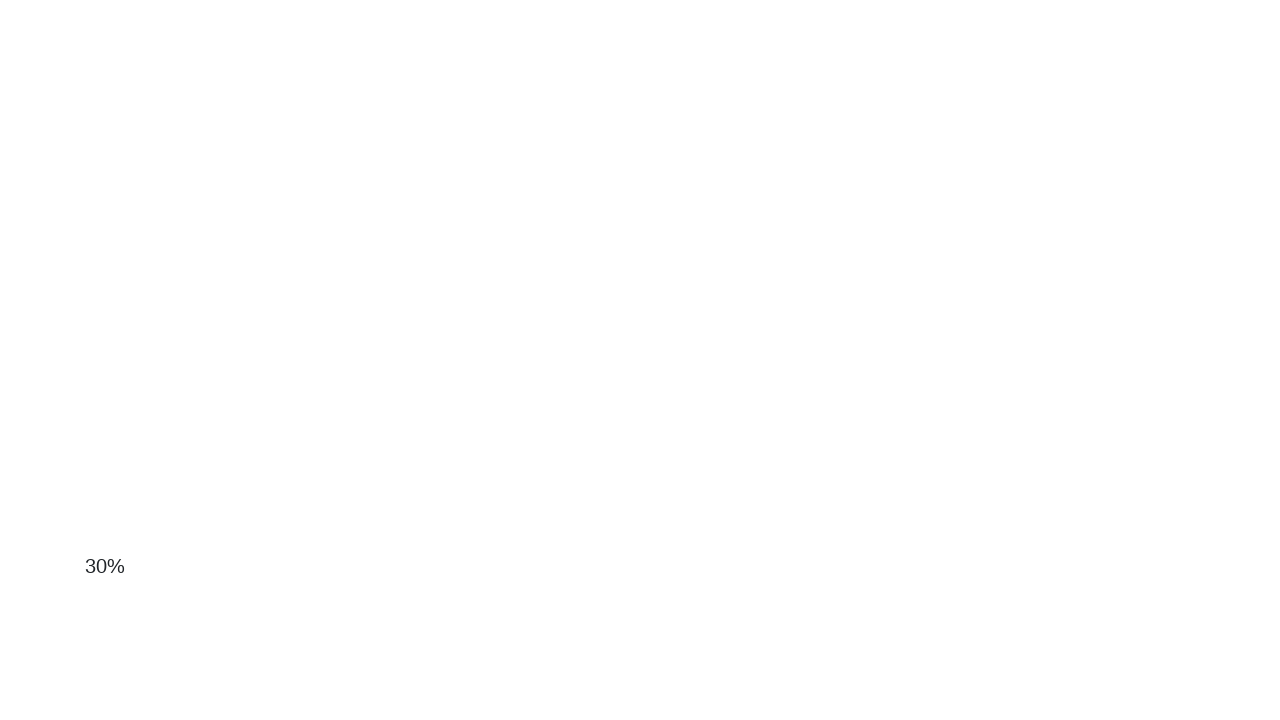

Scrolled down by 100 pixels using mouse wheel
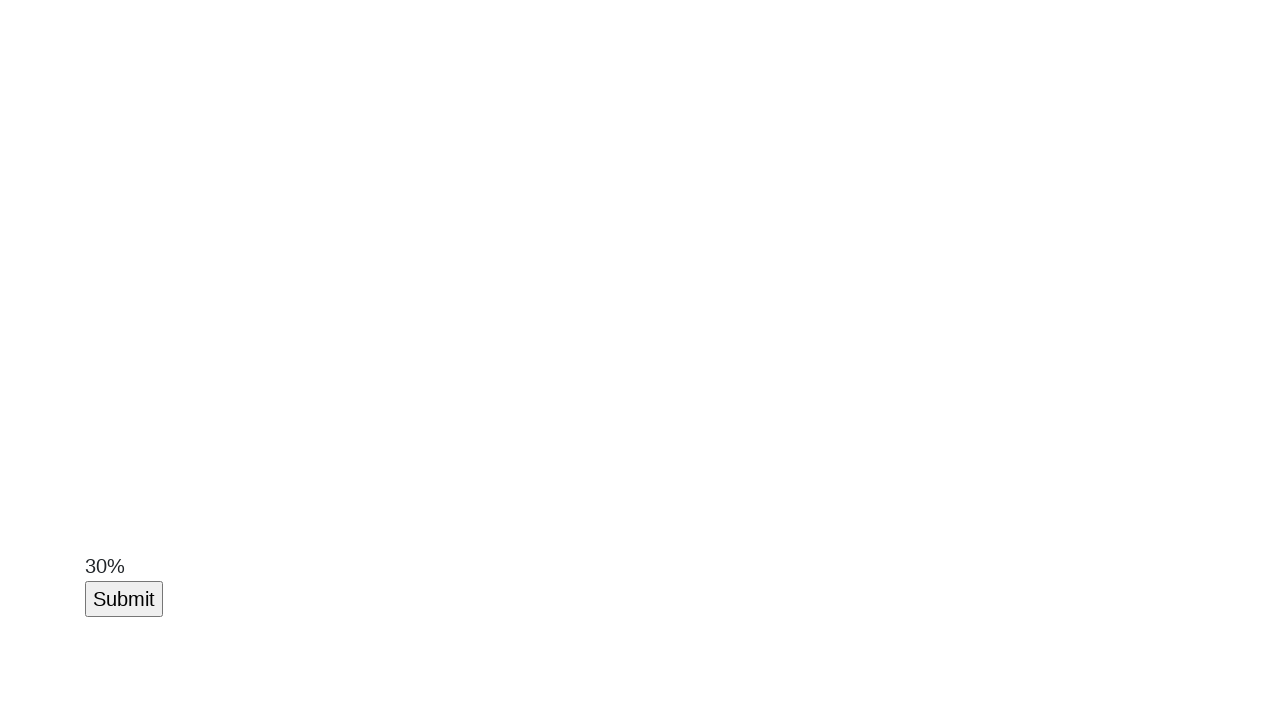

Queried for #scroll-button element
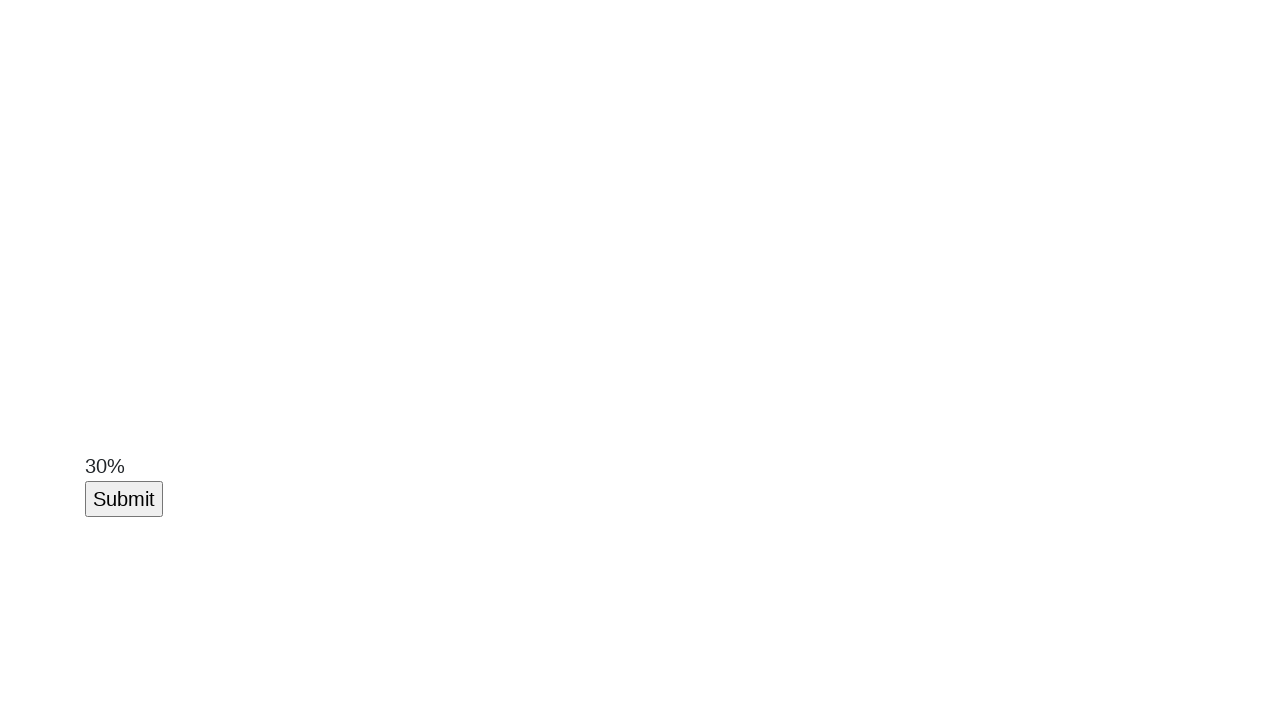

Submit button found and is visible
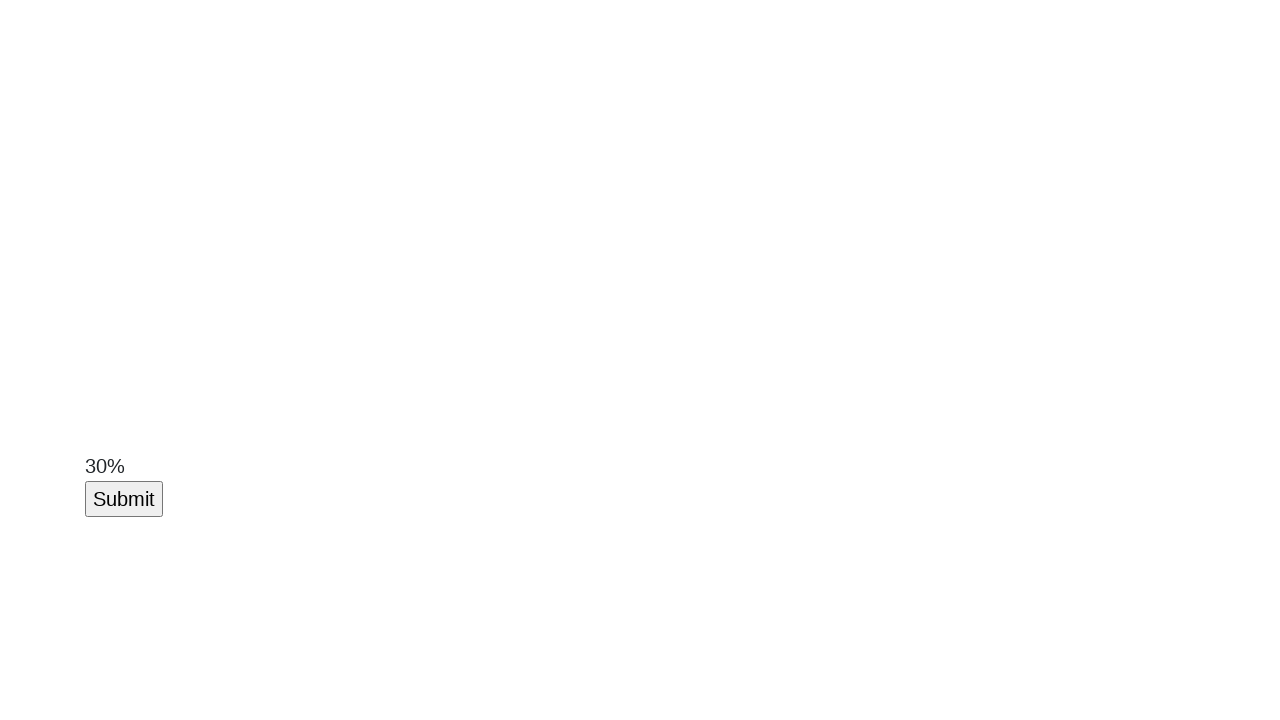

Retrieved button value attribute: 'Submit'
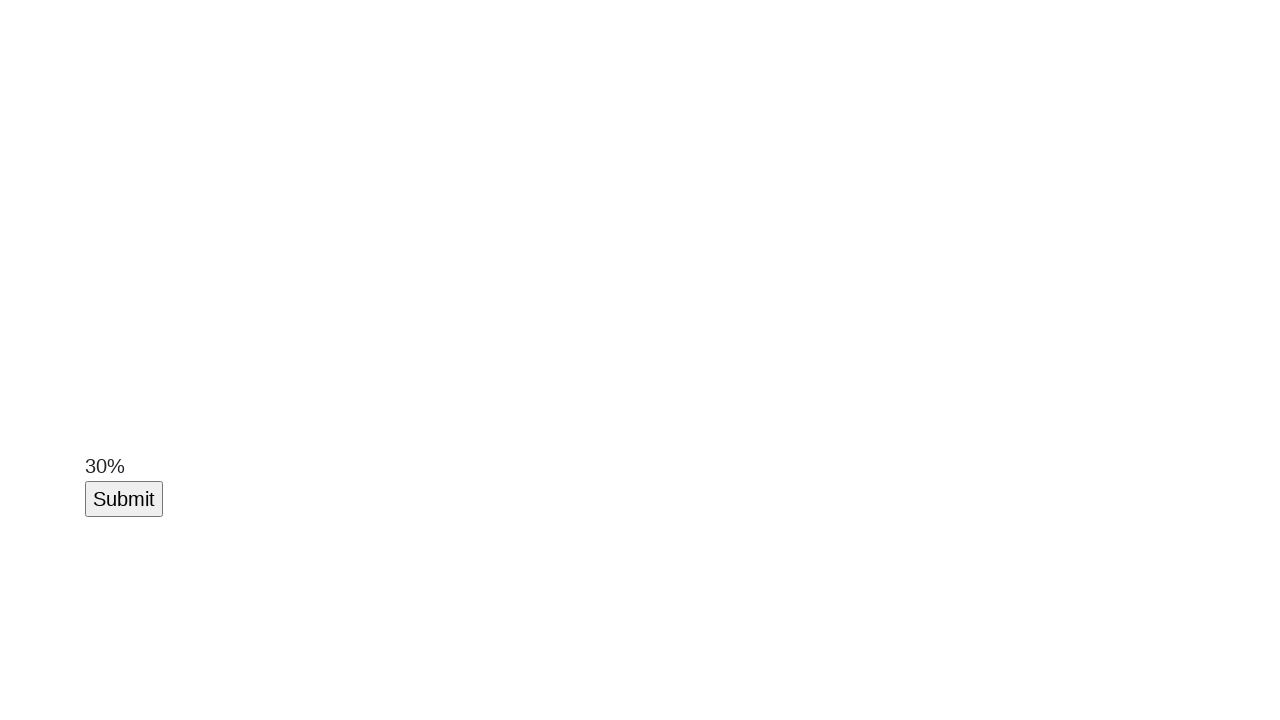

Verified button value equals 'Submit'
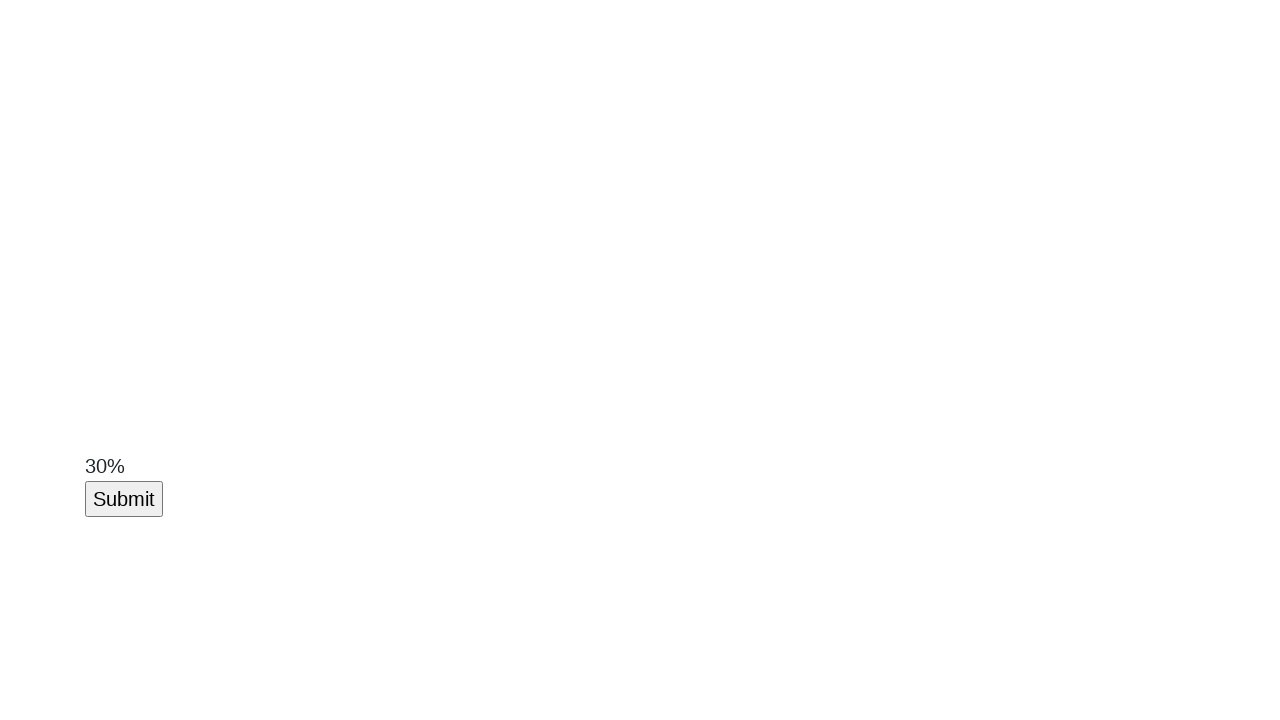

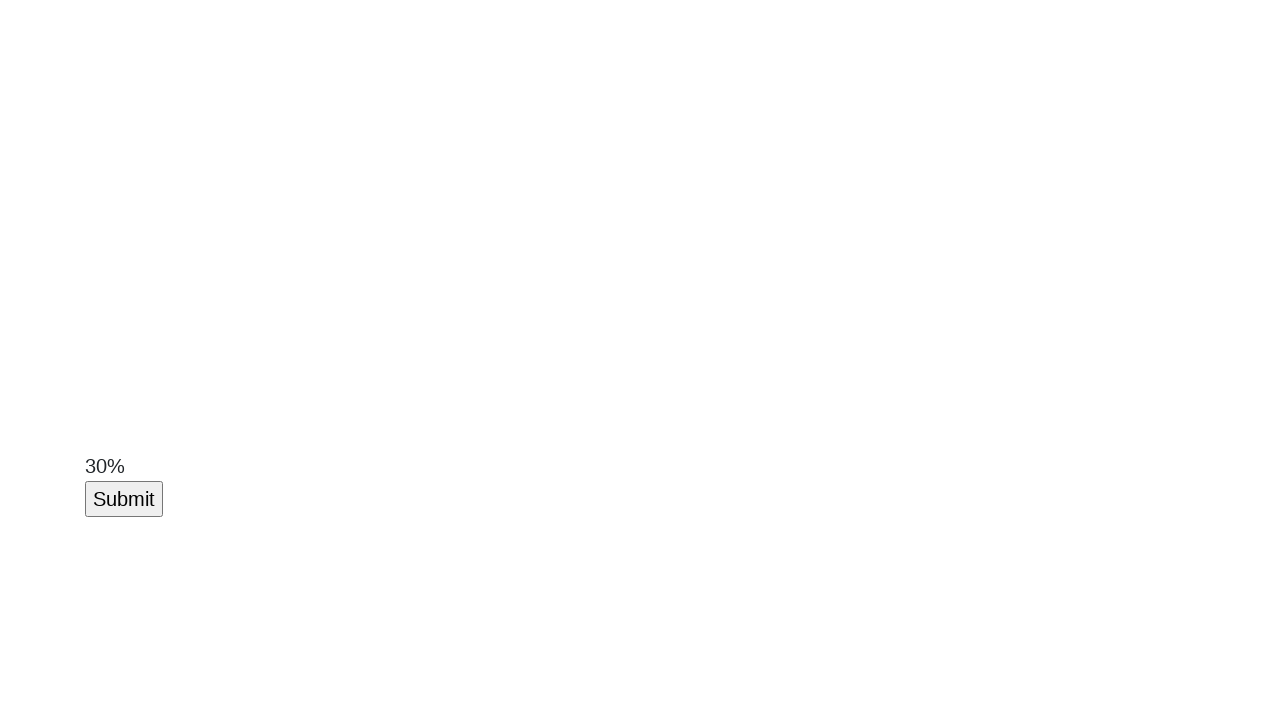